Tests jQuery UI datepicker functionality by switching to the demo iframe, opening the date picker, navigating to a past date (May 2024), and selecting day 24.

Starting URL: https://jqueryui.com/datepicker/

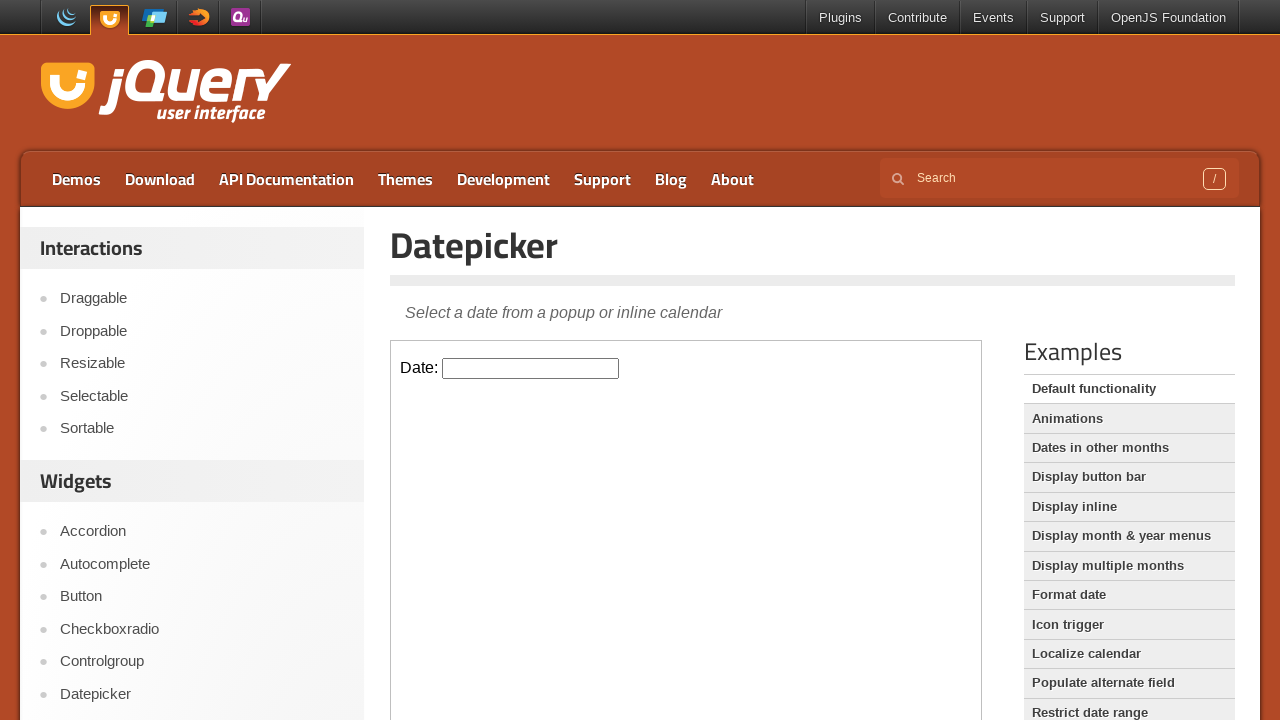

Located the demo iframe
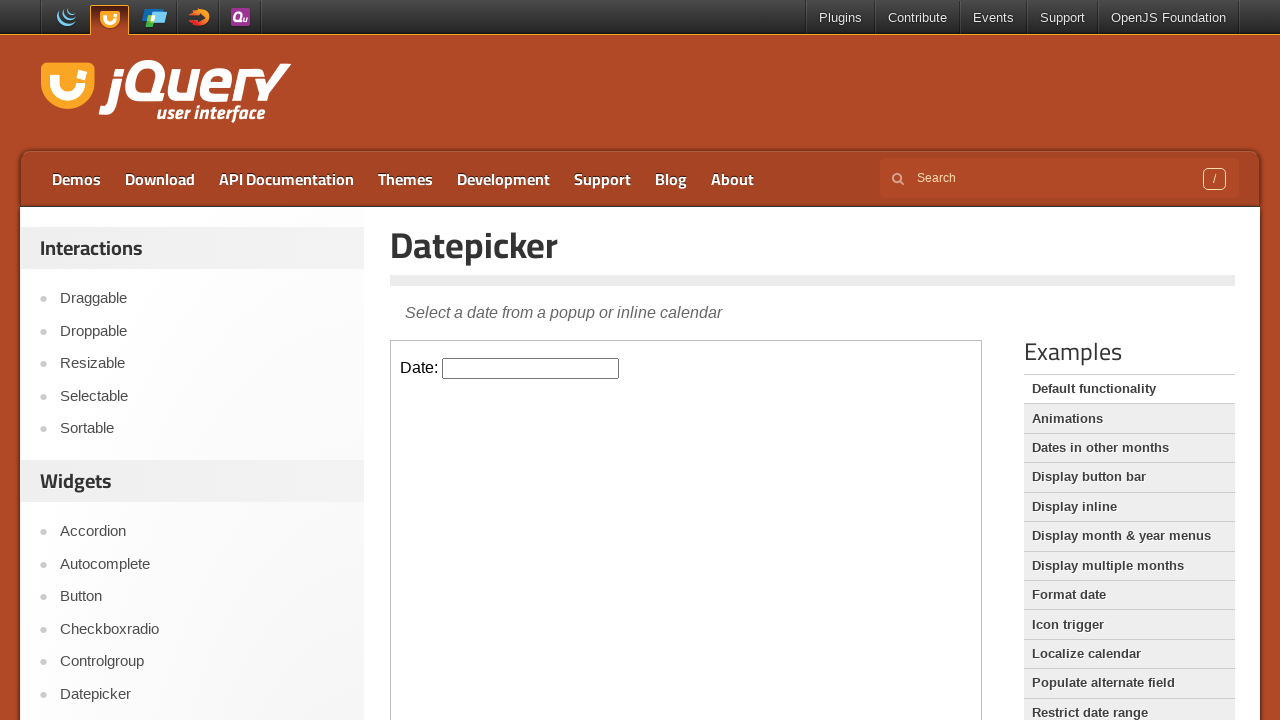

Clicked on the datepicker input to open the calendar at (531, 368) on iframe.demo-frame >> internal:control=enter-frame >> #datepicker
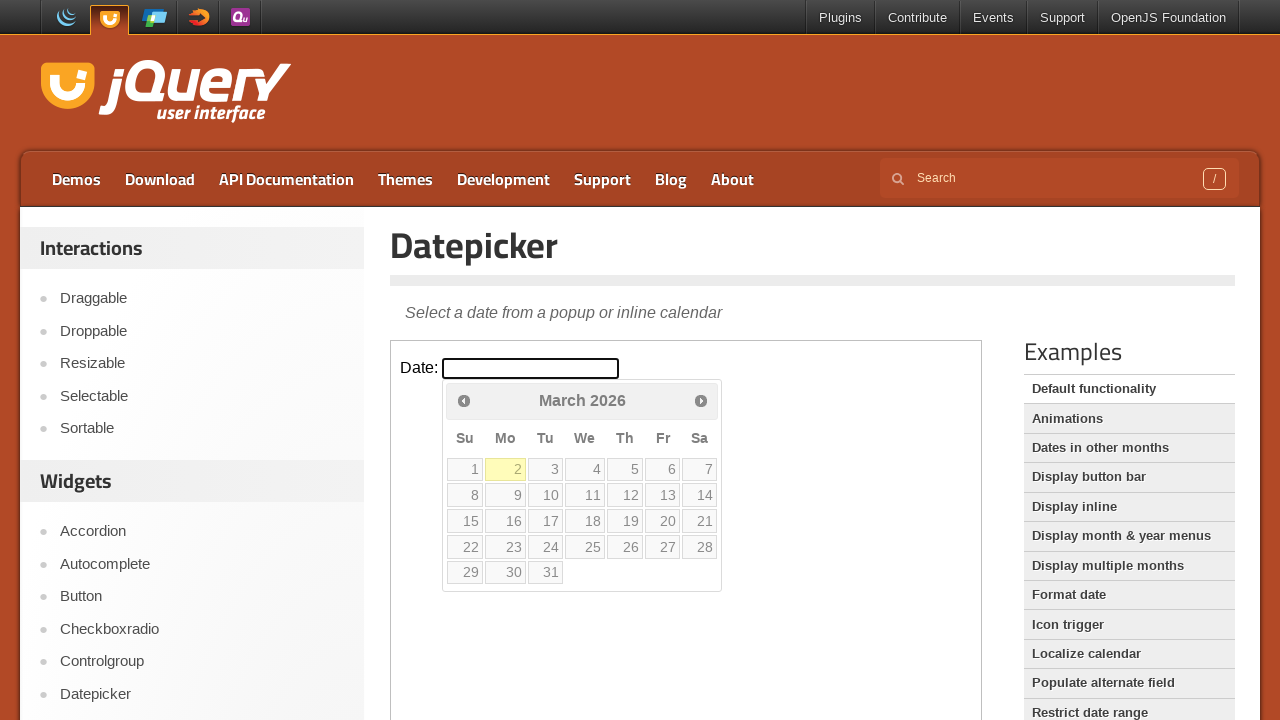

Checked current date picker month/year: March 2026
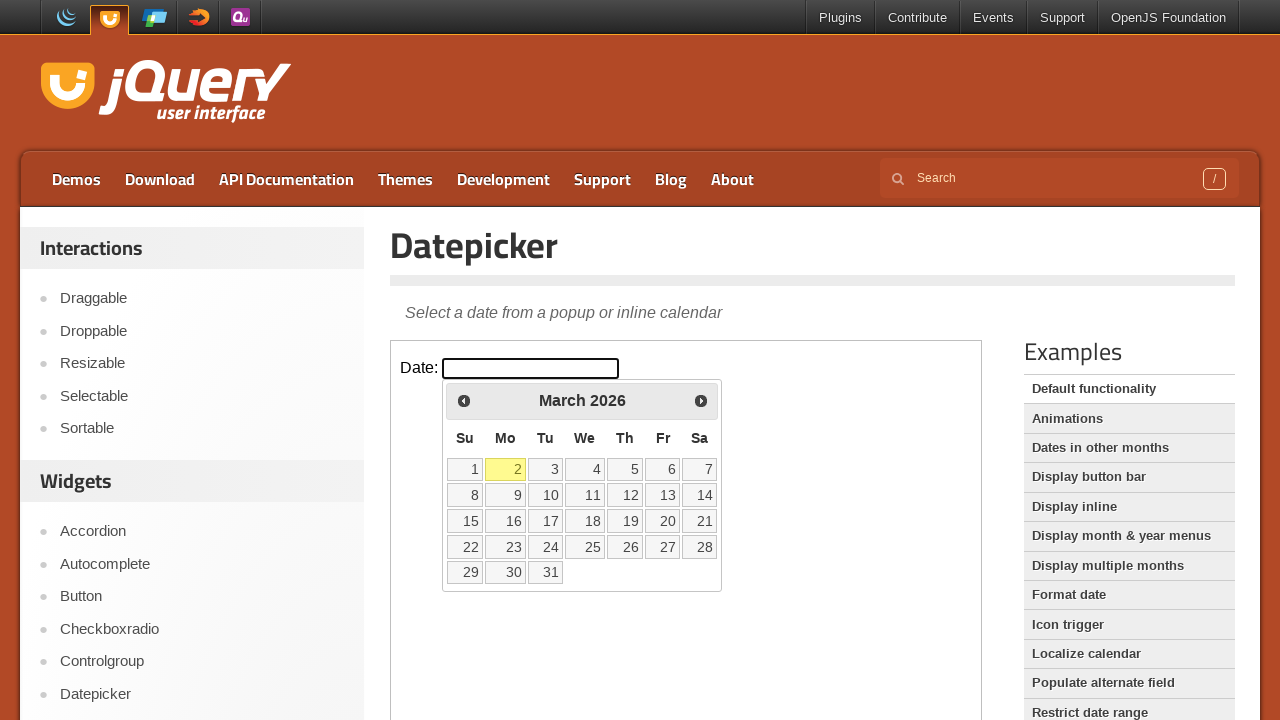

Clicked previous month button to navigate backwards at (464, 400) on iframe.demo-frame >> internal:control=enter-frame >> a[title='Prev']
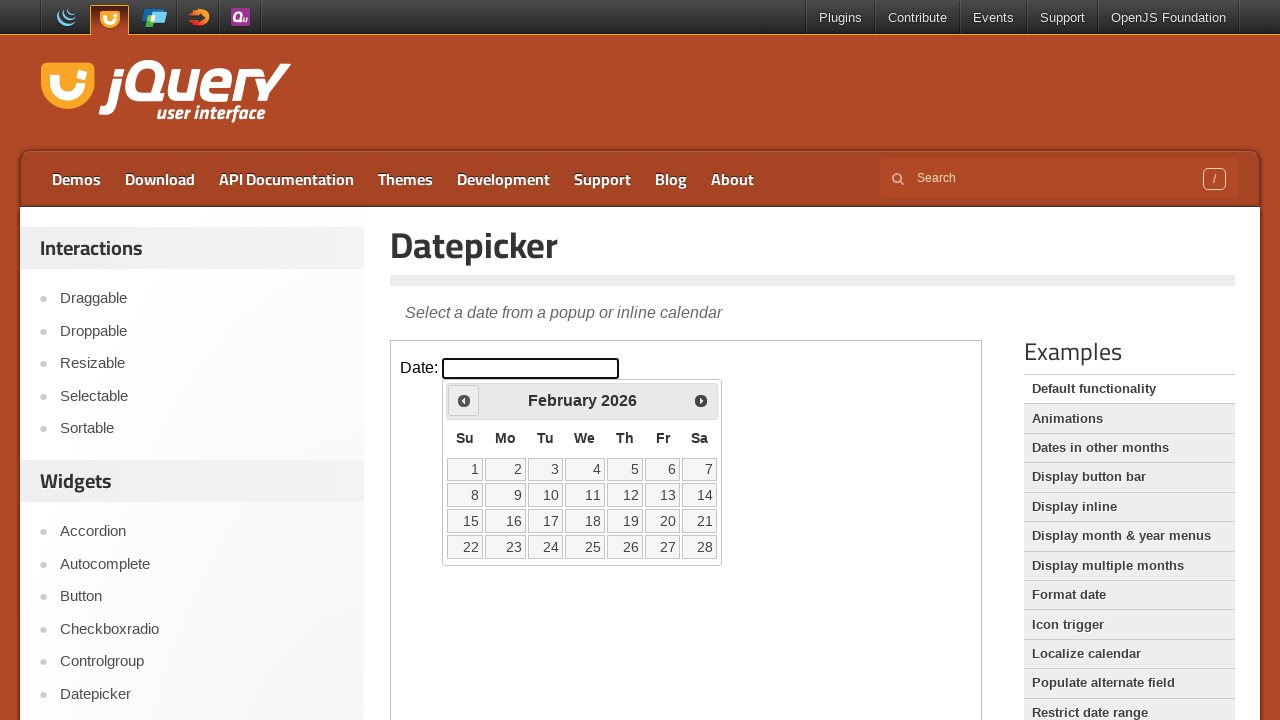

Waited 300ms for calendar animation to complete
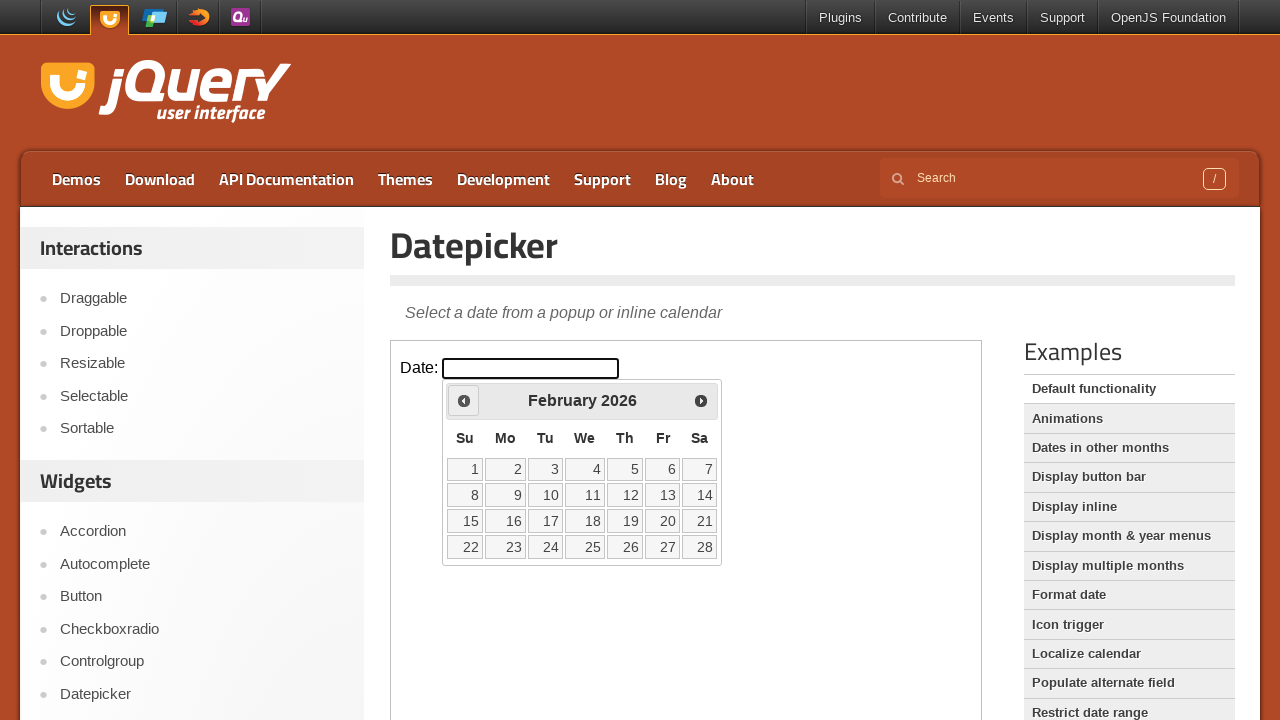

Checked current date picker month/year: February 2026
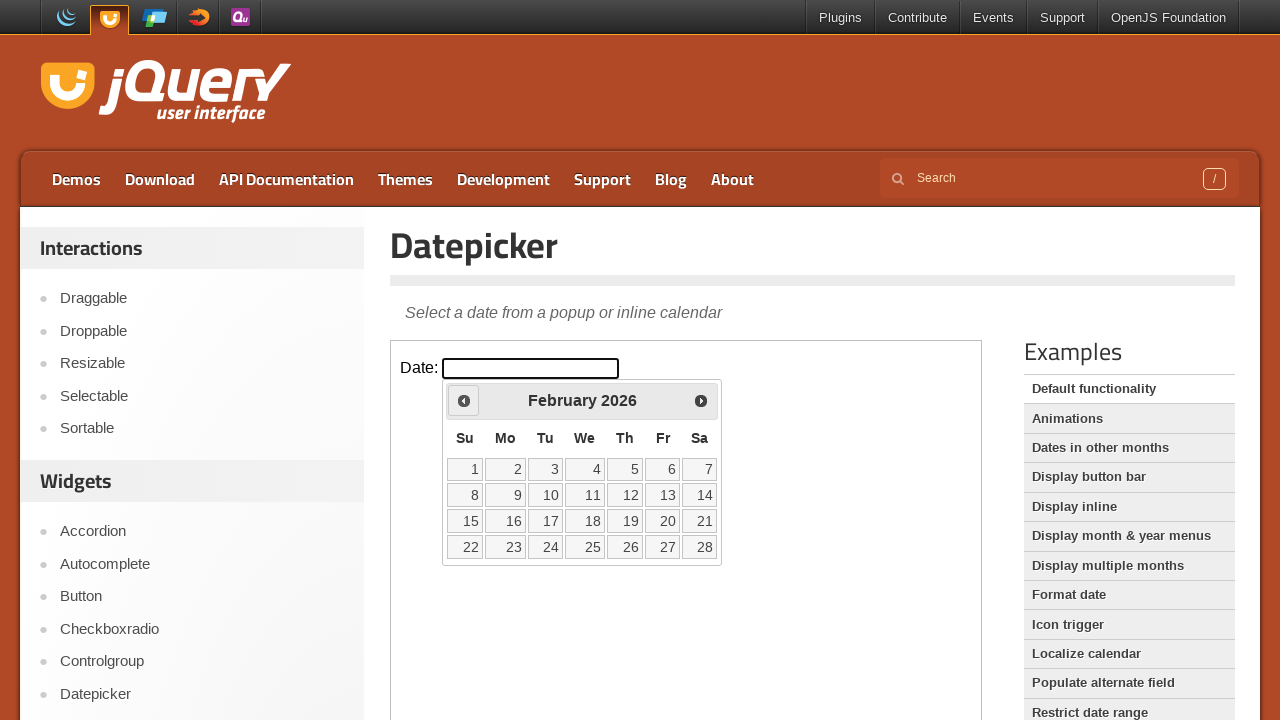

Clicked previous month button to navigate backwards at (464, 400) on iframe.demo-frame >> internal:control=enter-frame >> a[title='Prev']
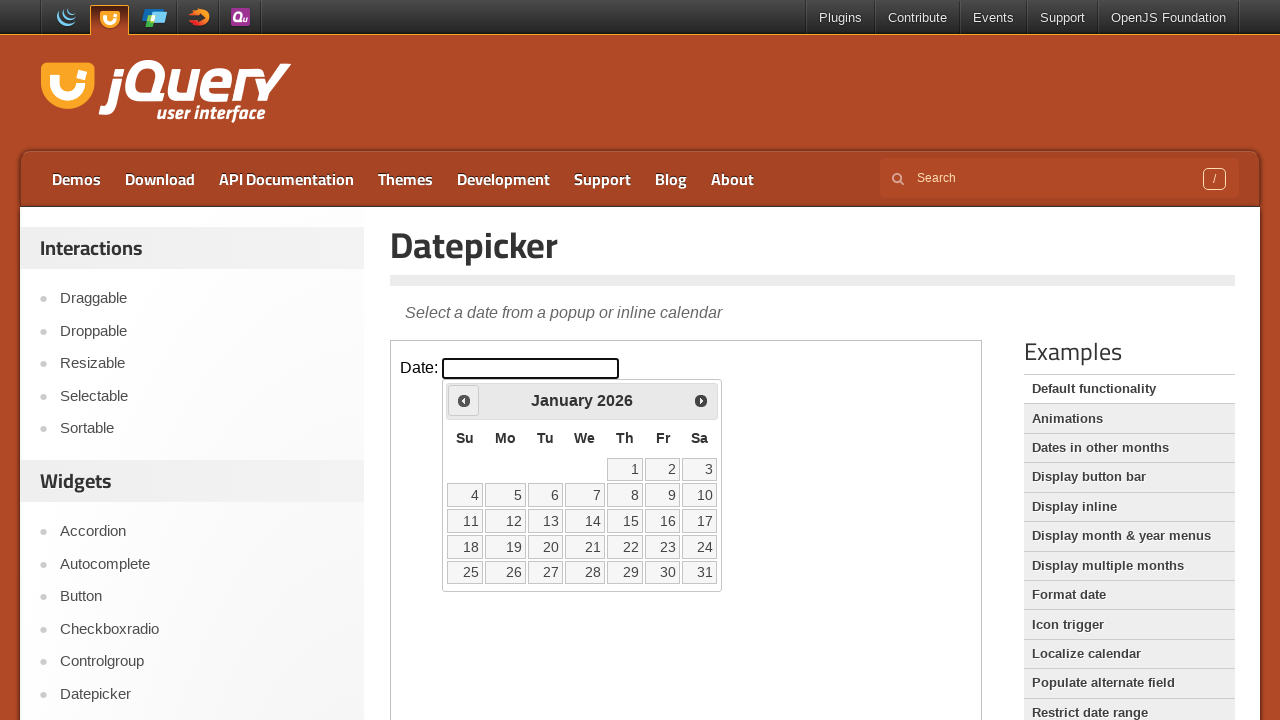

Waited 300ms for calendar animation to complete
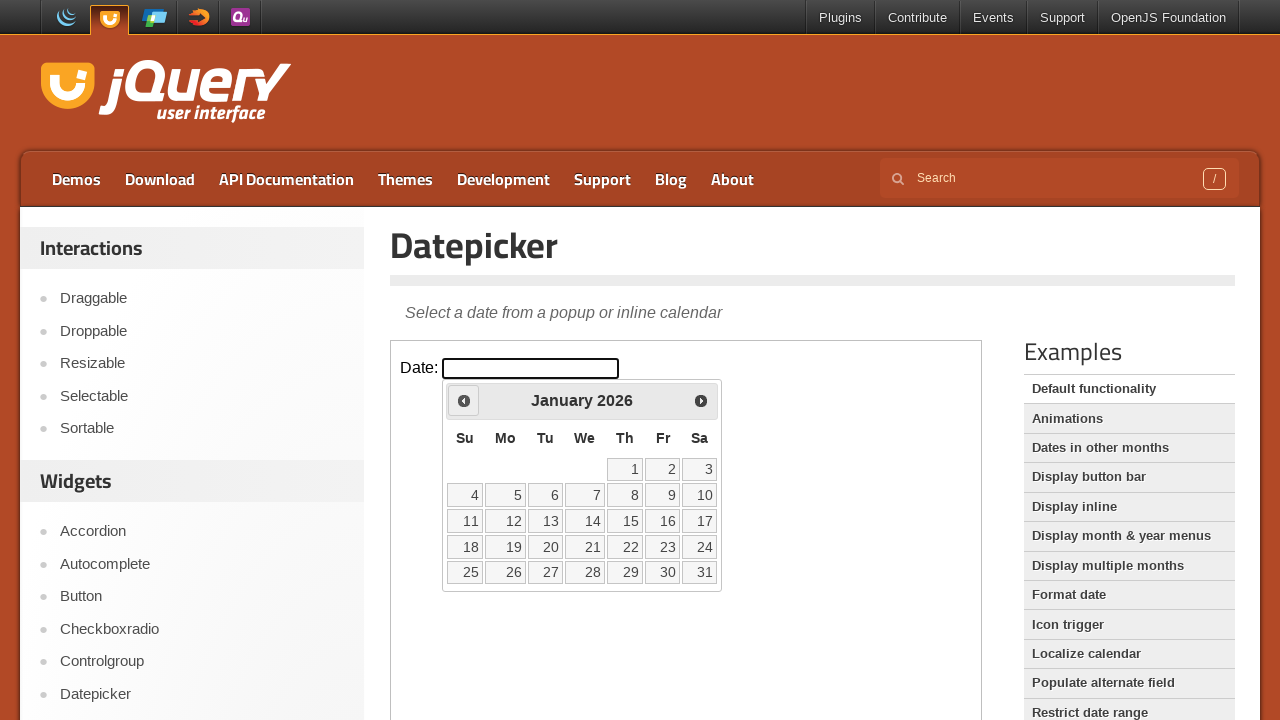

Checked current date picker month/year: January 2026
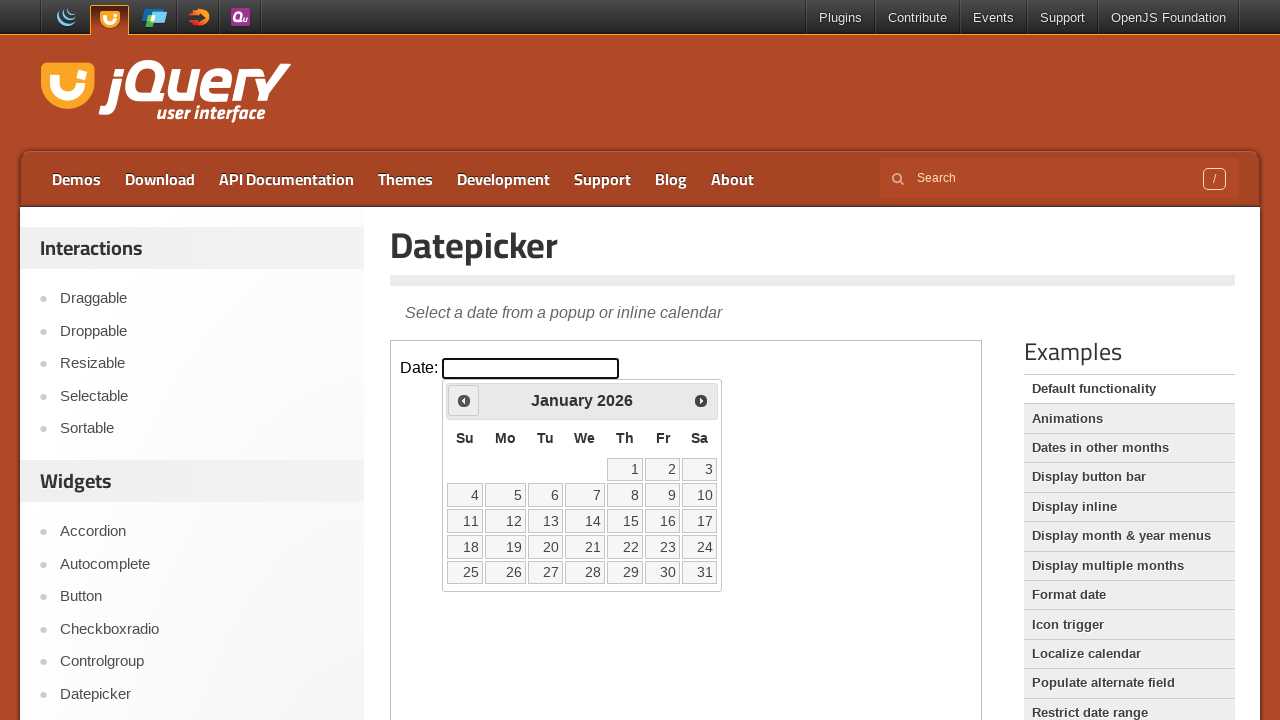

Clicked previous month button to navigate backwards at (464, 400) on iframe.demo-frame >> internal:control=enter-frame >> a[title='Prev']
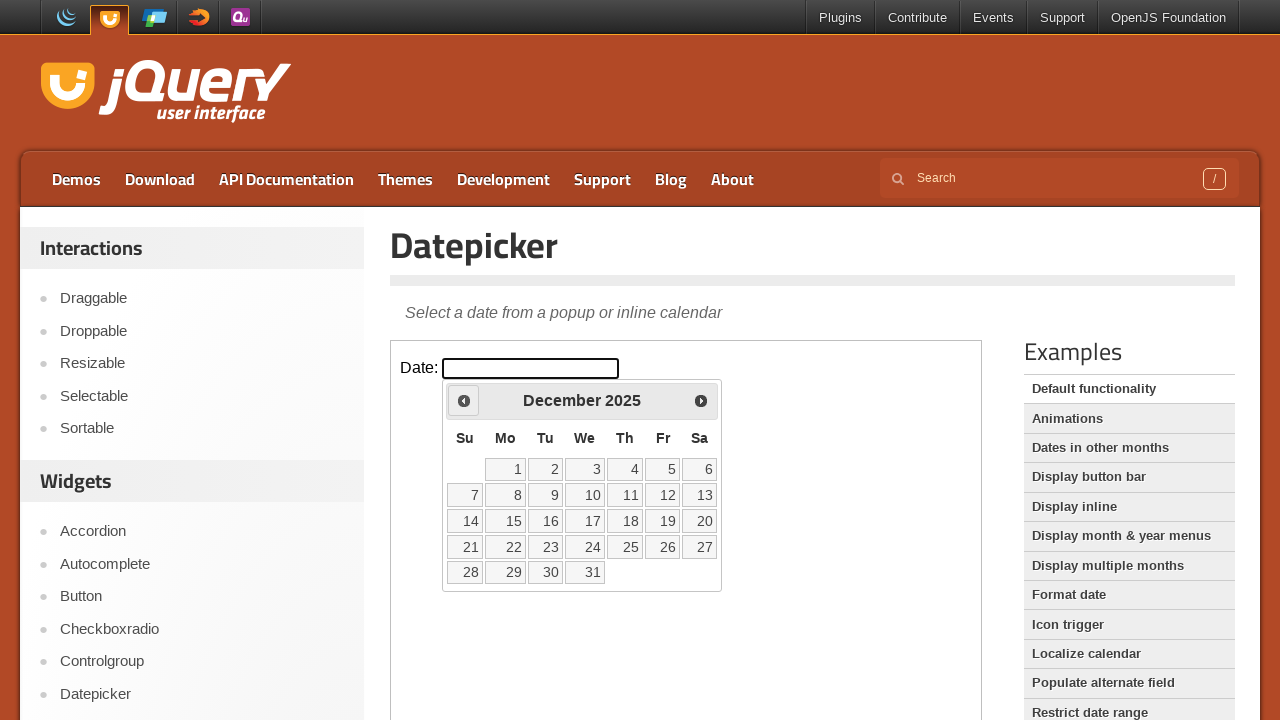

Waited 300ms for calendar animation to complete
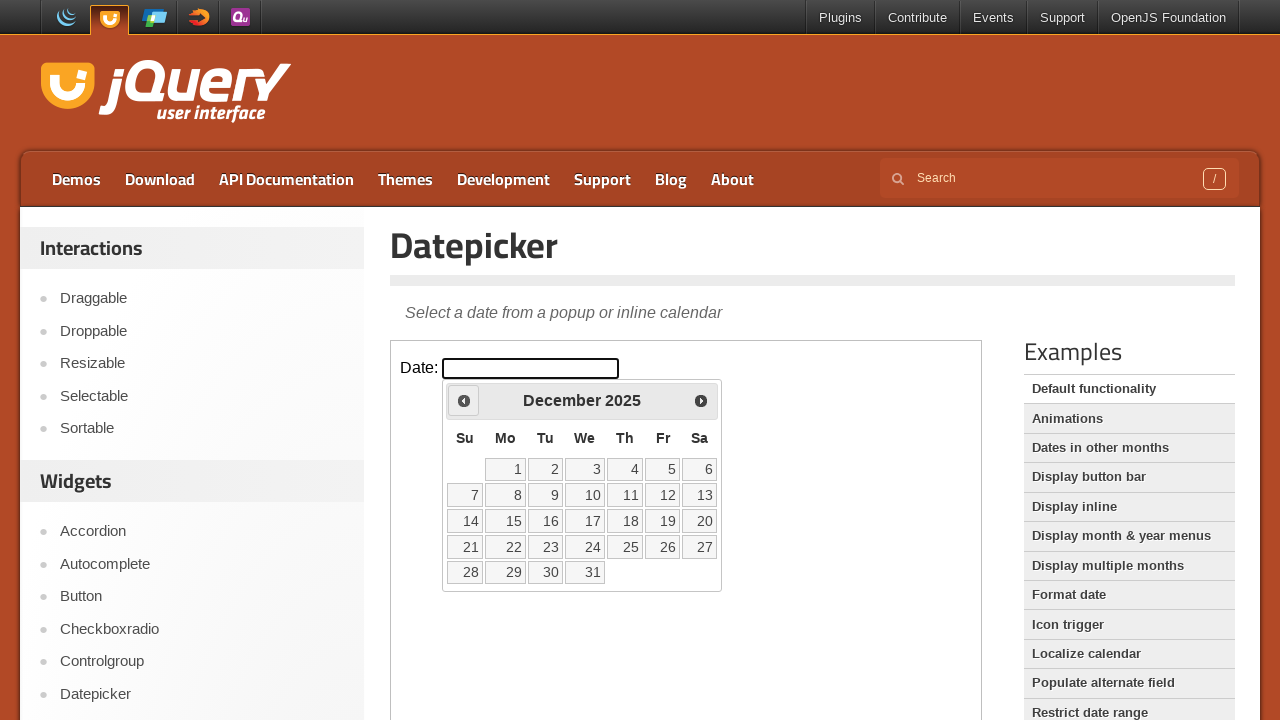

Checked current date picker month/year: December 2025
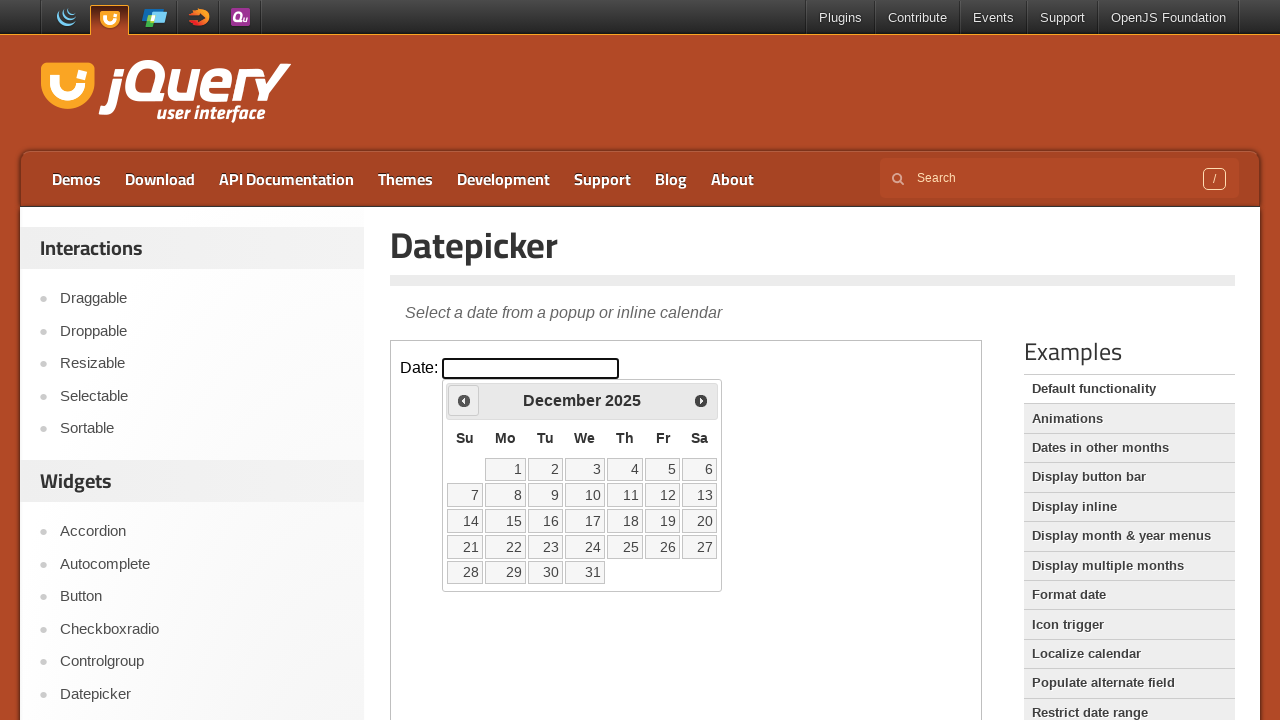

Clicked previous month button to navigate backwards at (464, 400) on iframe.demo-frame >> internal:control=enter-frame >> a[title='Prev']
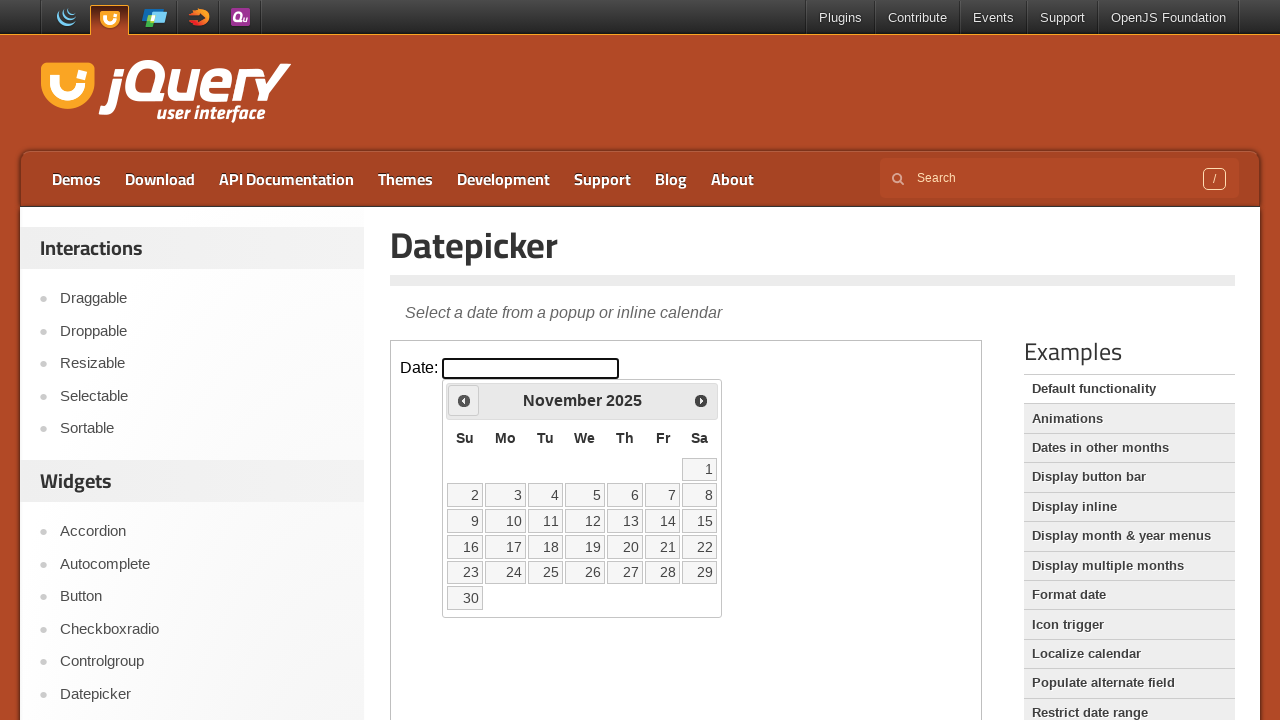

Waited 300ms for calendar animation to complete
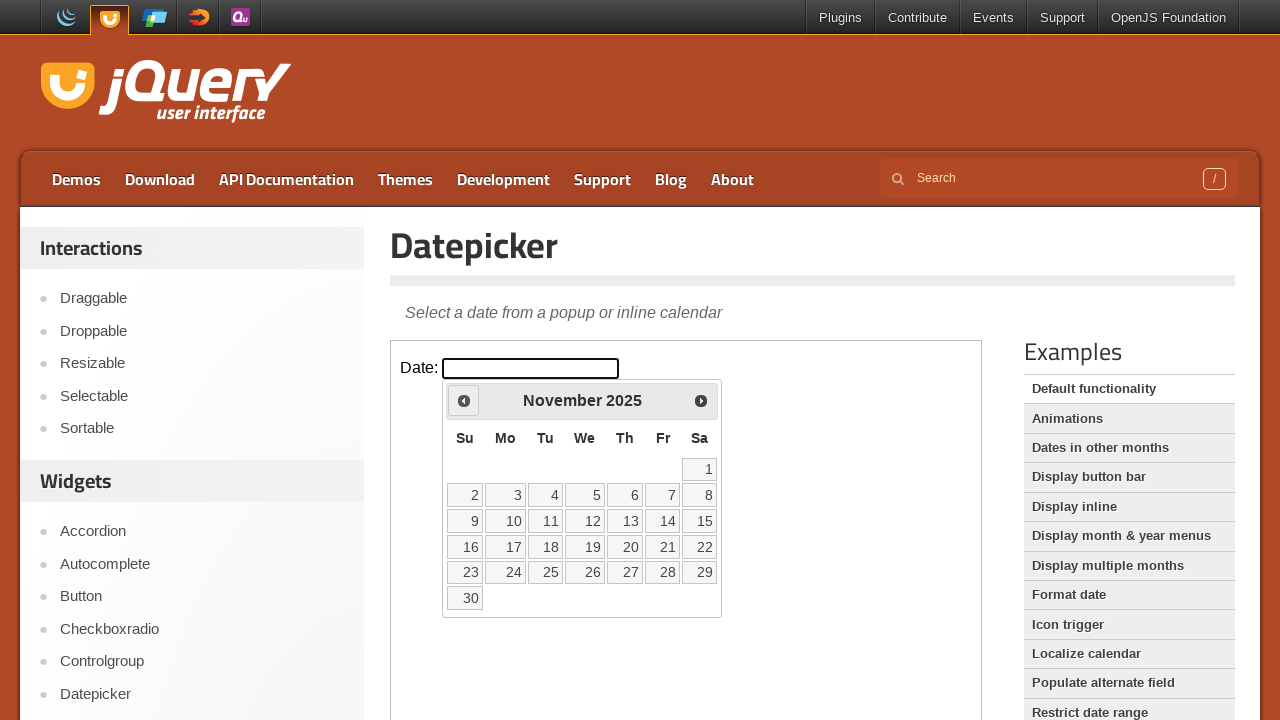

Checked current date picker month/year: November 2025
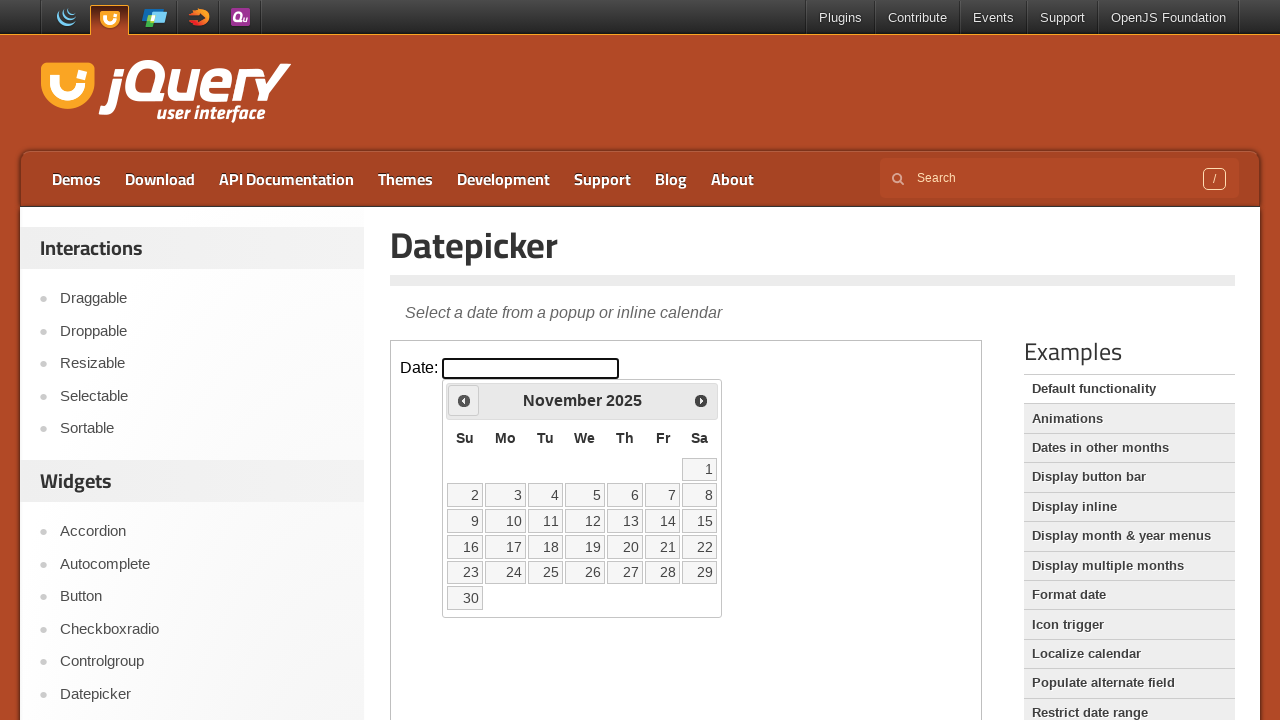

Clicked previous month button to navigate backwards at (464, 400) on iframe.demo-frame >> internal:control=enter-frame >> a[title='Prev']
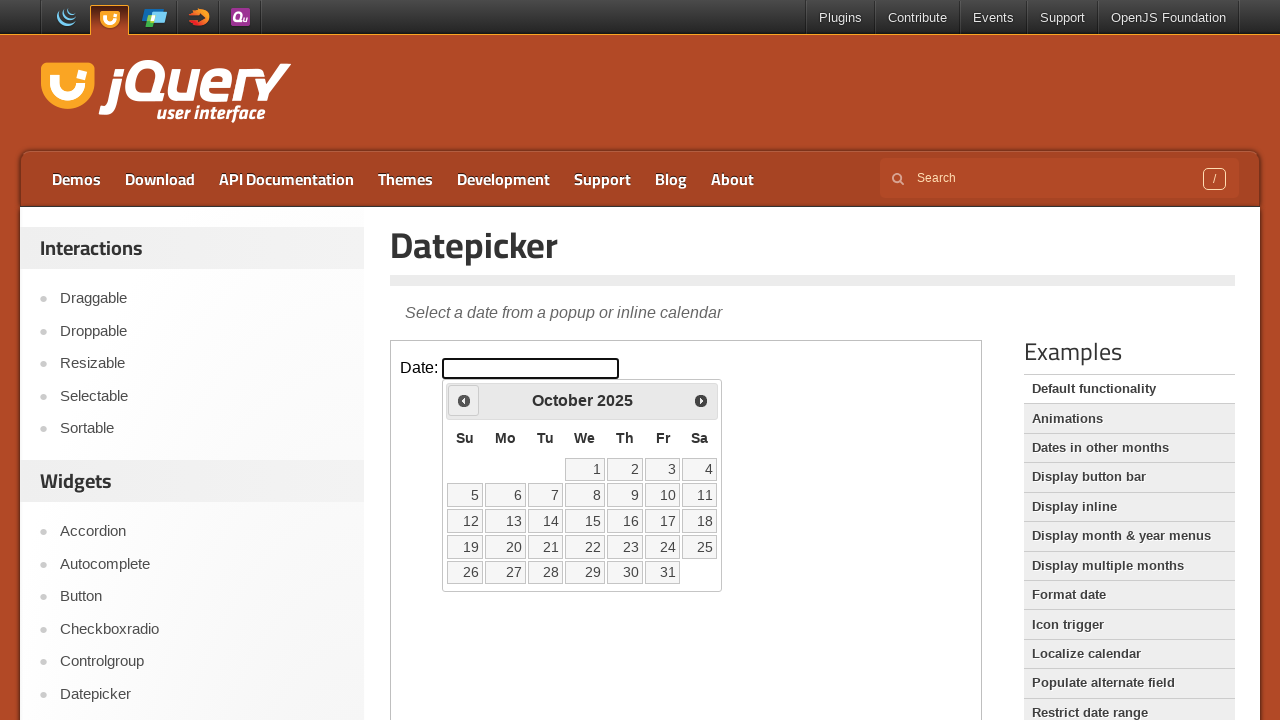

Waited 300ms for calendar animation to complete
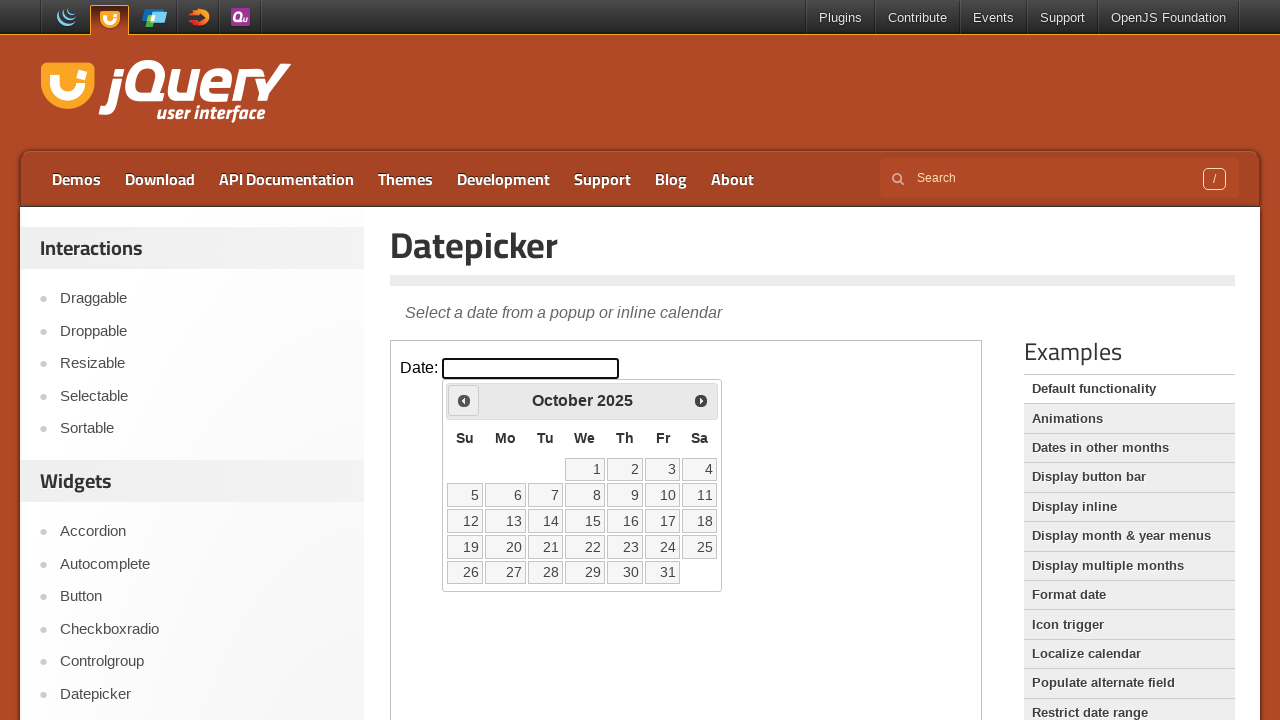

Checked current date picker month/year: October 2025
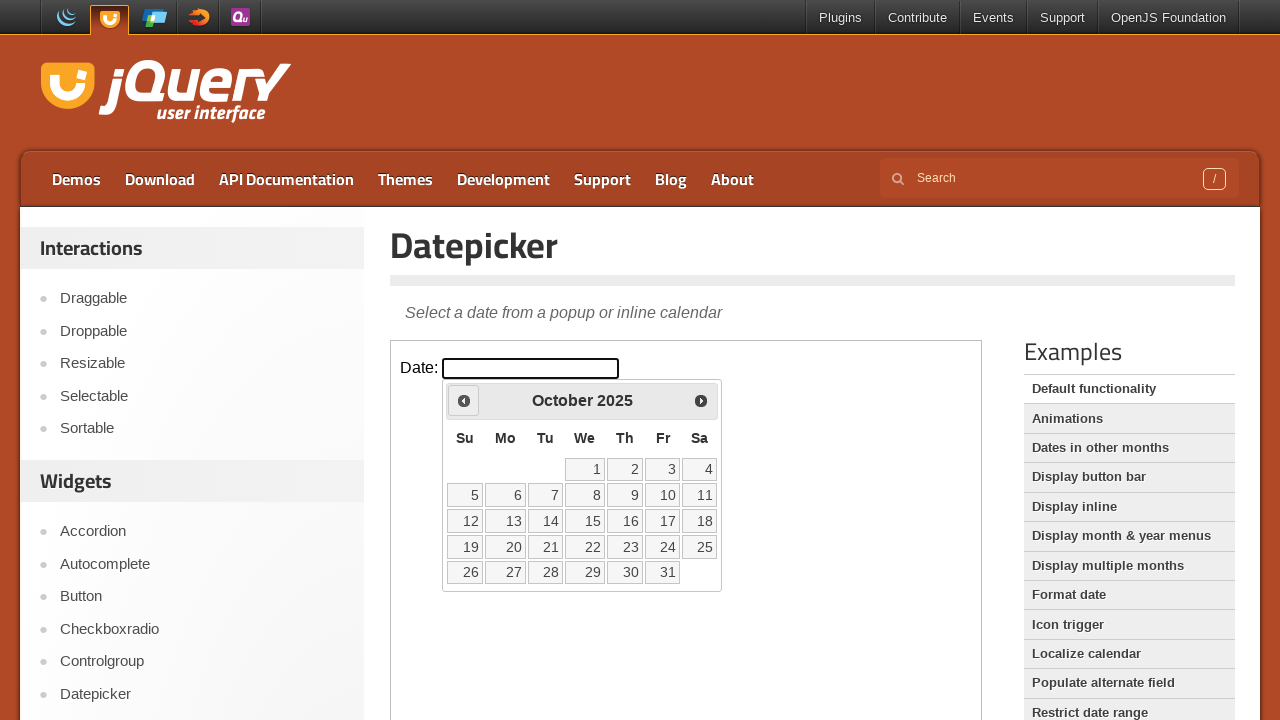

Clicked previous month button to navigate backwards at (464, 400) on iframe.demo-frame >> internal:control=enter-frame >> a[title='Prev']
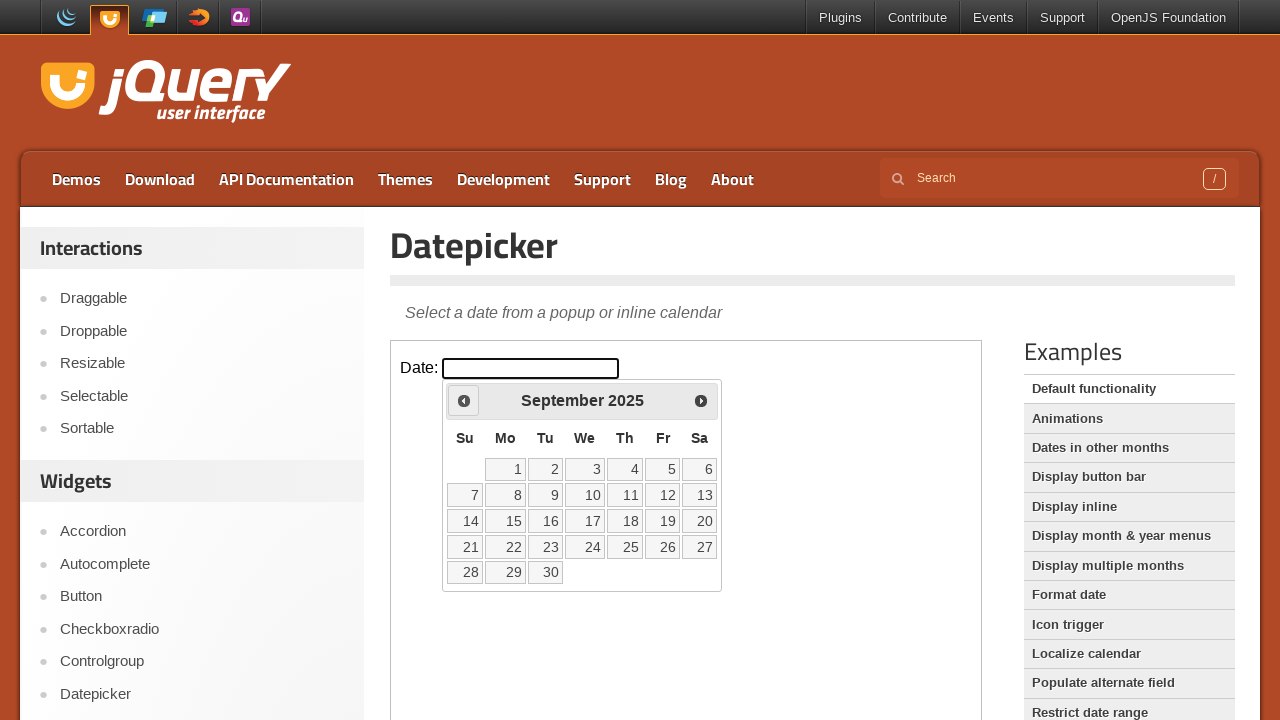

Waited 300ms for calendar animation to complete
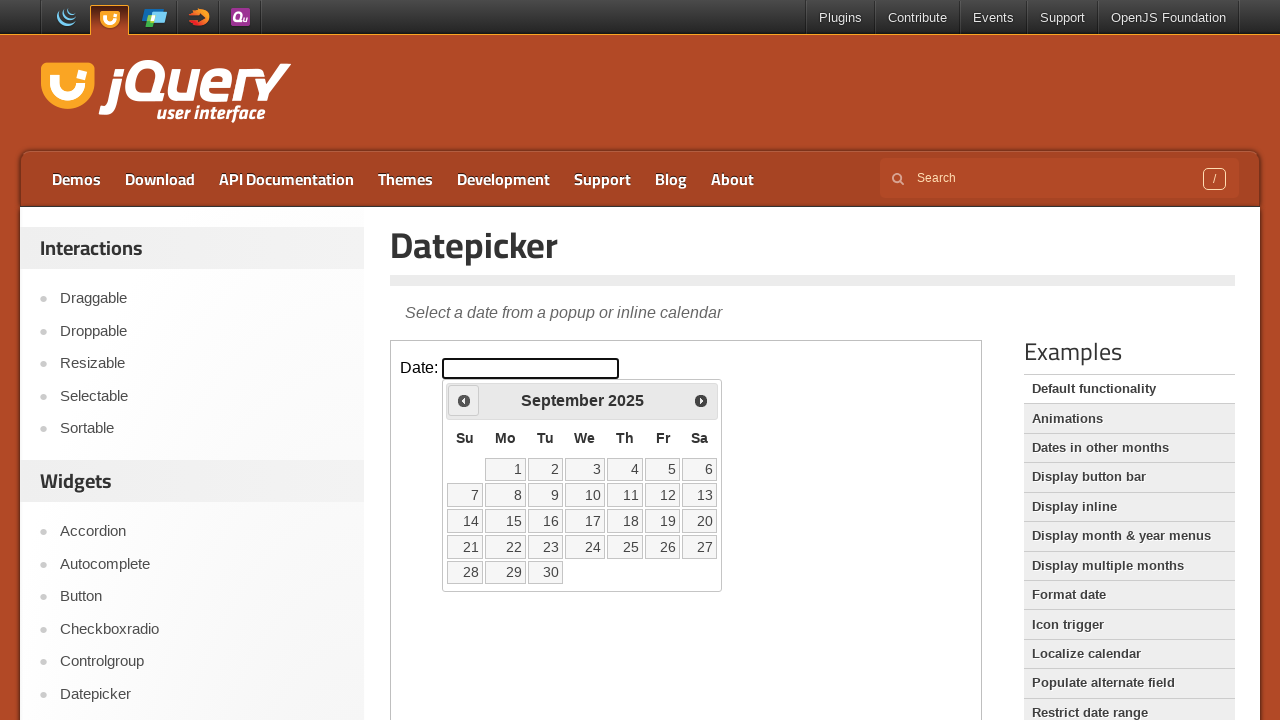

Checked current date picker month/year: September 2025
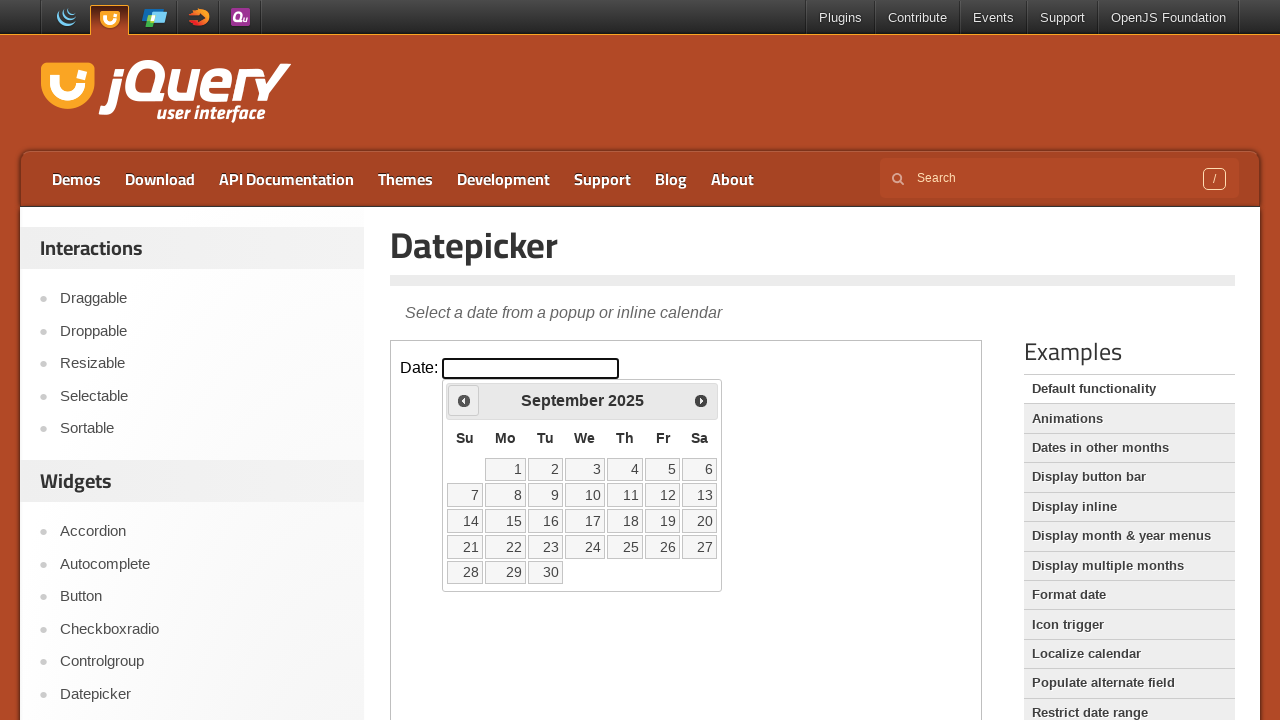

Clicked previous month button to navigate backwards at (464, 400) on iframe.demo-frame >> internal:control=enter-frame >> a[title='Prev']
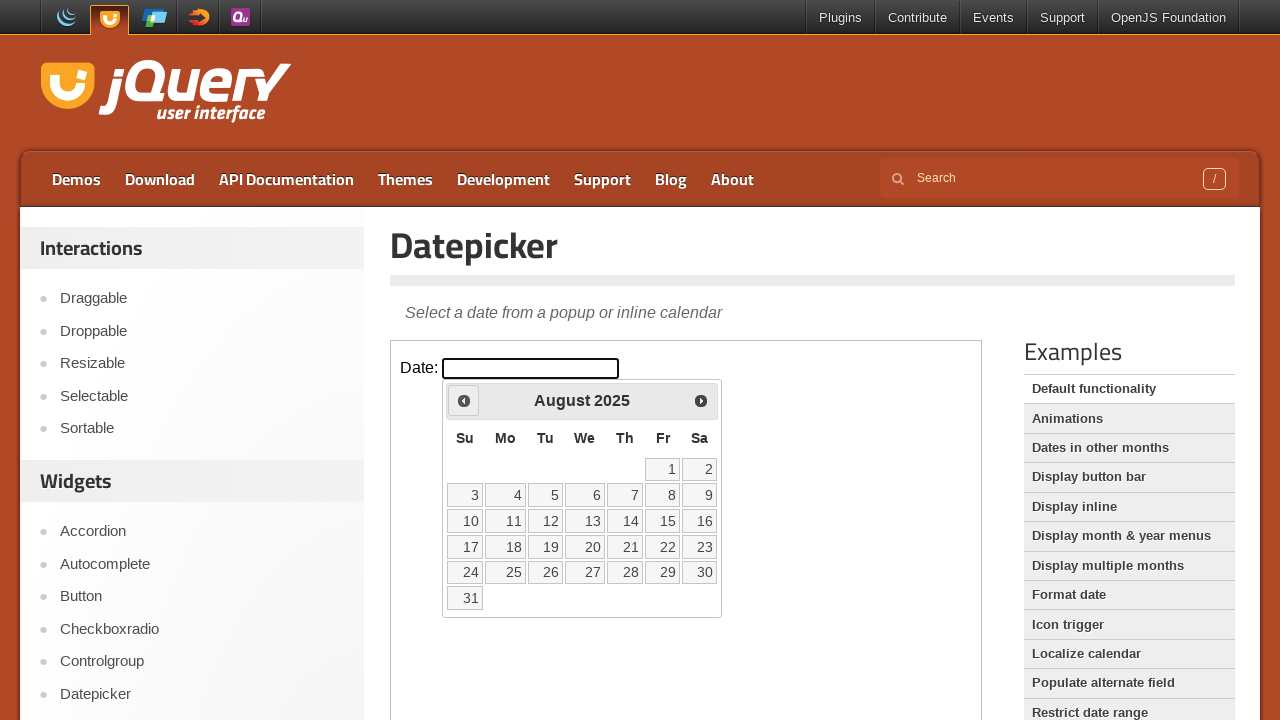

Waited 300ms for calendar animation to complete
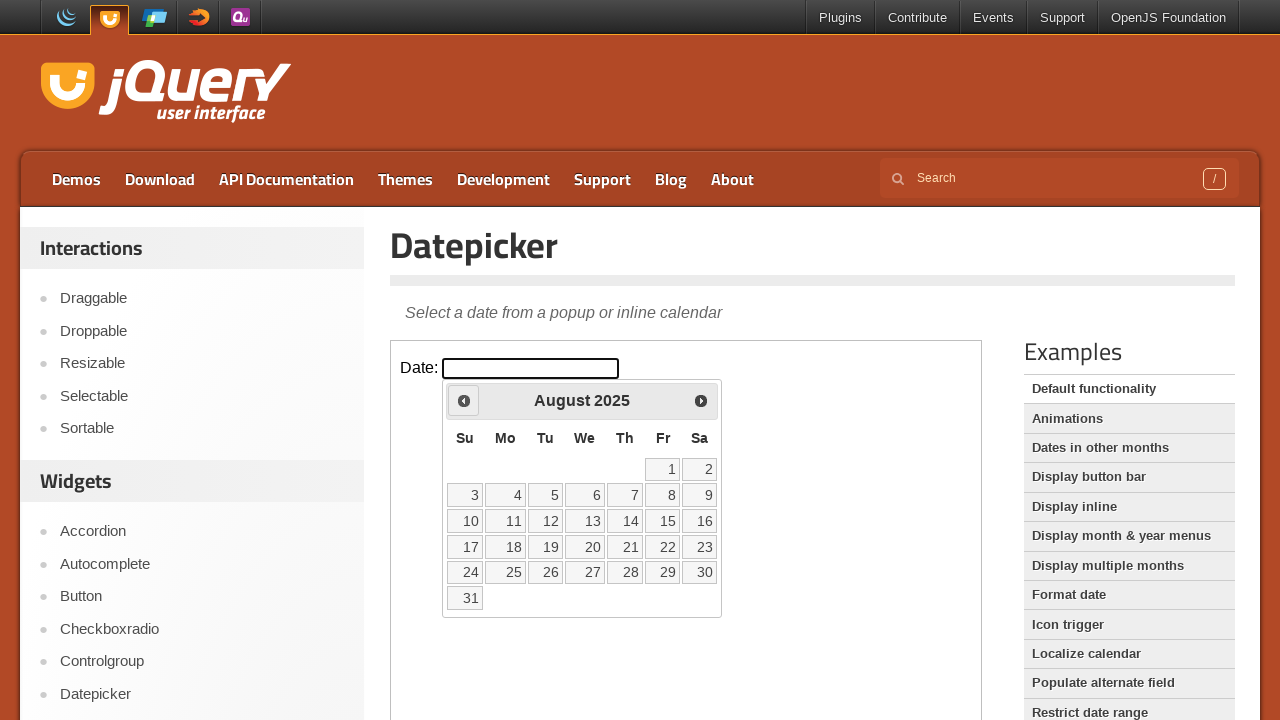

Checked current date picker month/year: August 2025
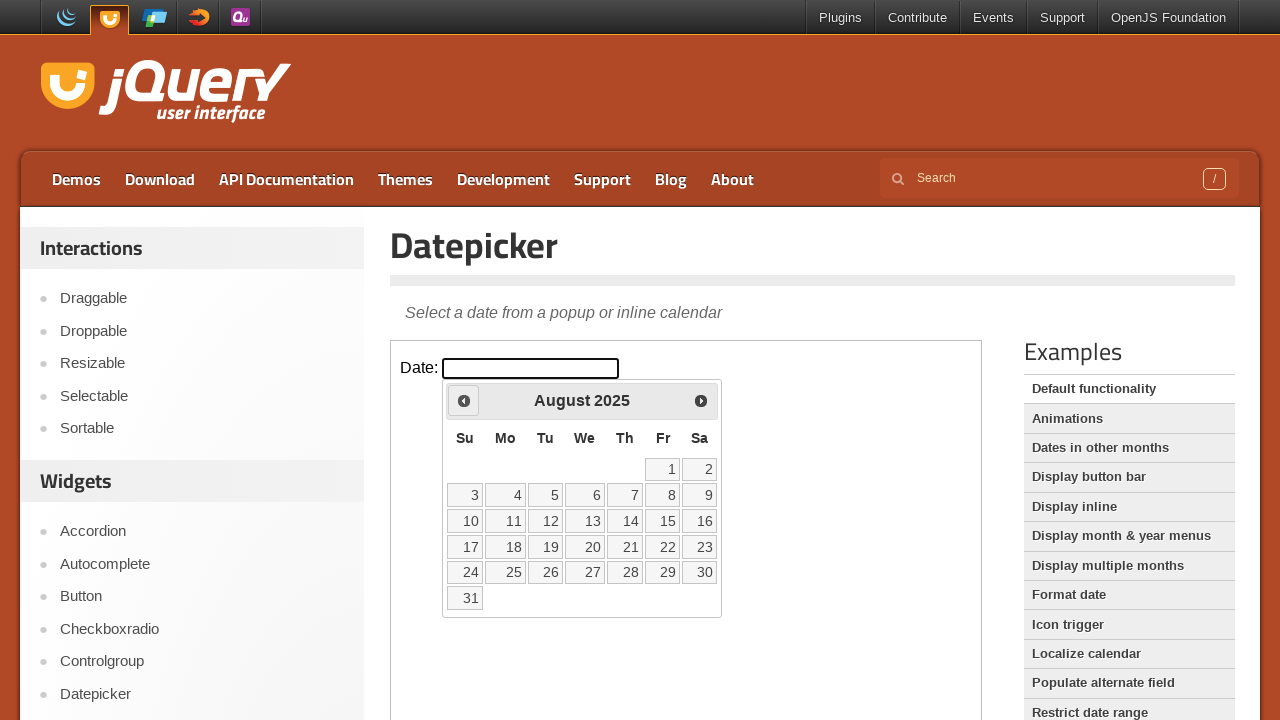

Clicked previous month button to navigate backwards at (464, 400) on iframe.demo-frame >> internal:control=enter-frame >> a[title='Prev']
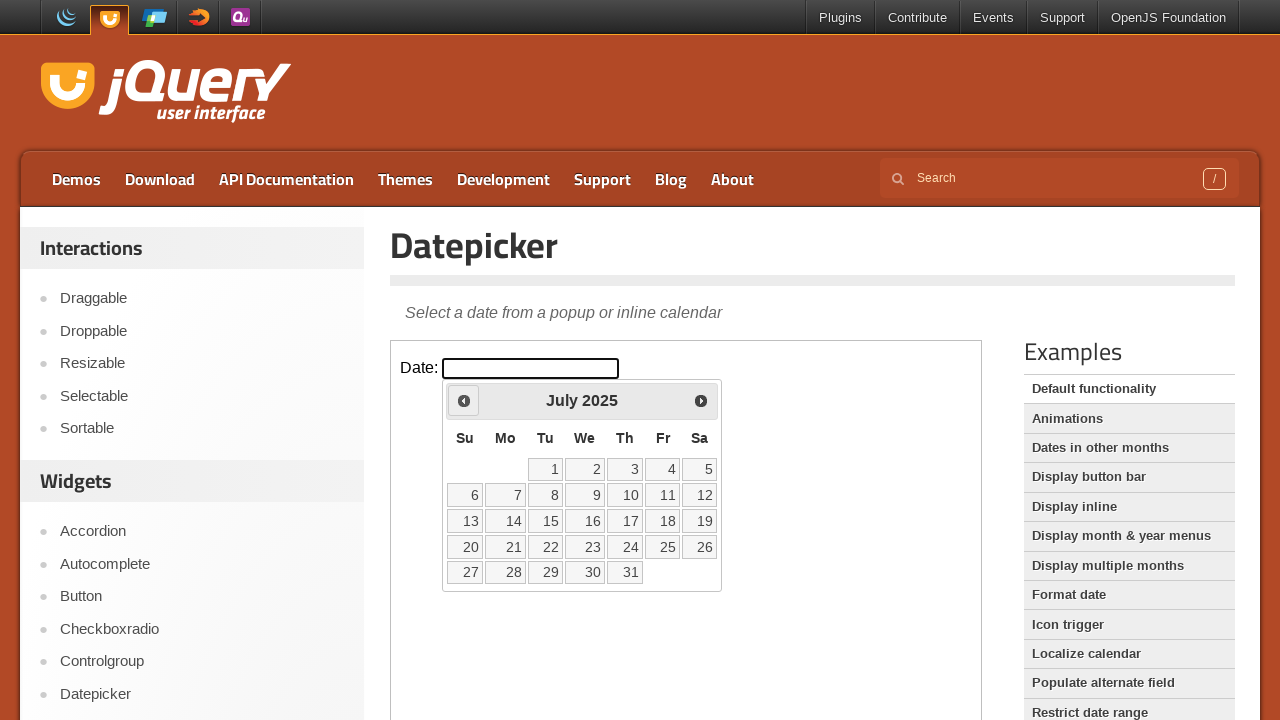

Waited 300ms for calendar animation to complete
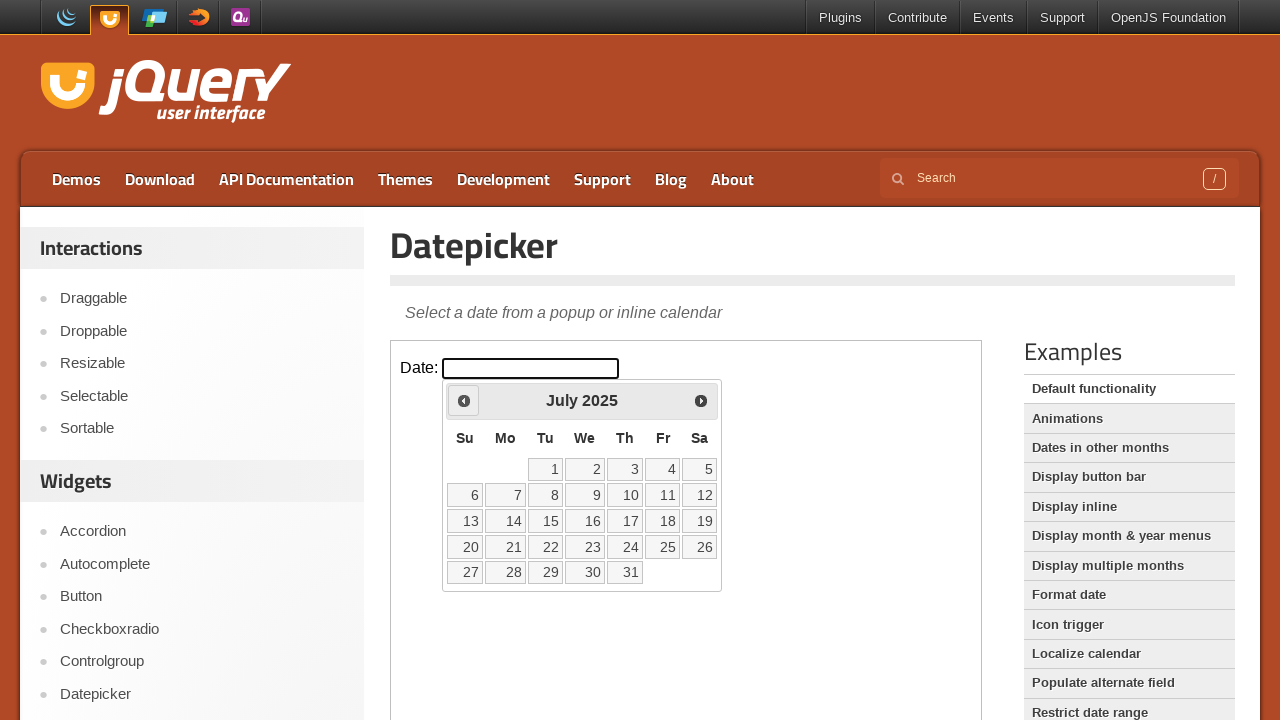

Checked current date picker month/year: July 2025
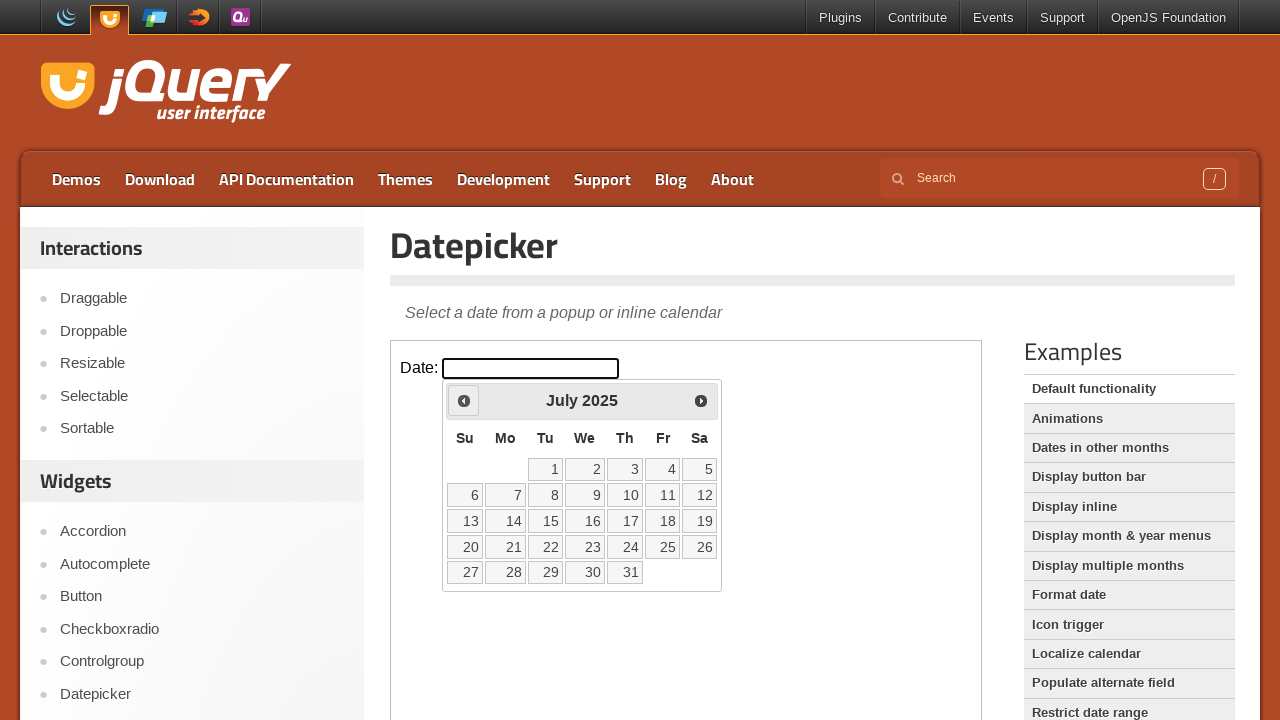

Clicked previous month button to navigate backwards at (464, 400) on iframe.demo-frame >> internal:control=enter-frame >> a[title='Prev']
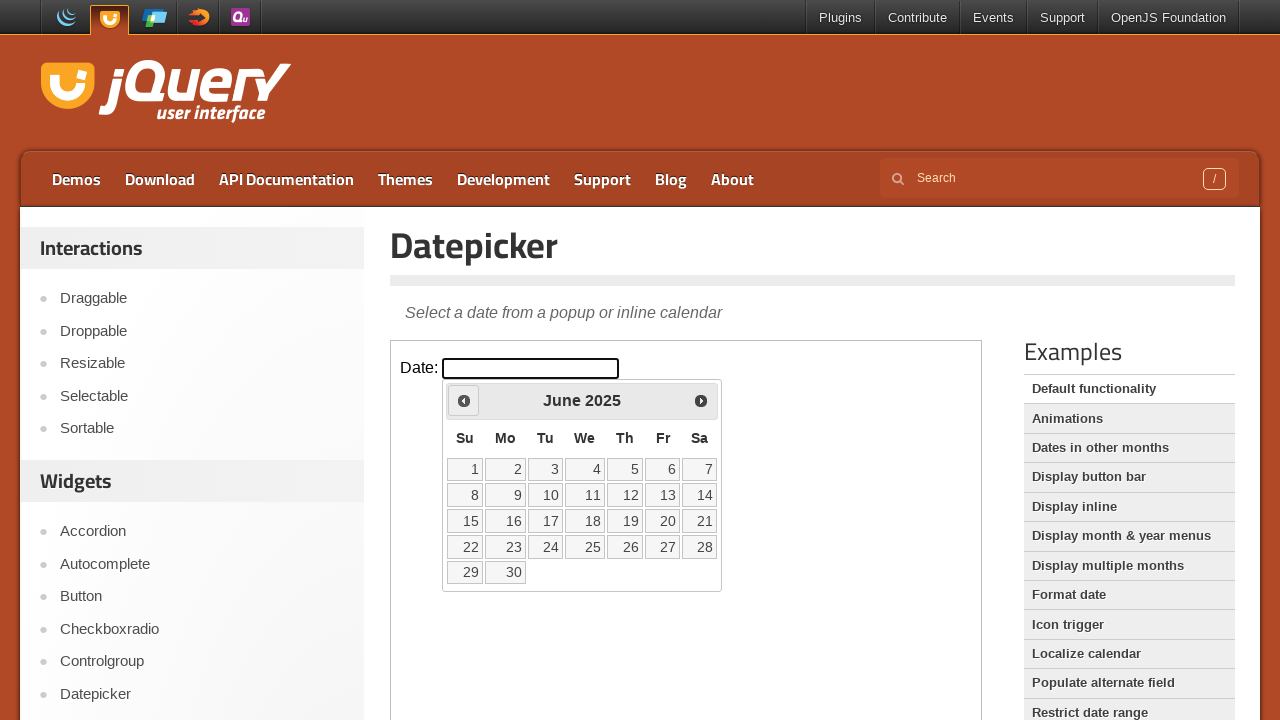

Waited 300ms for calendar animation to complete
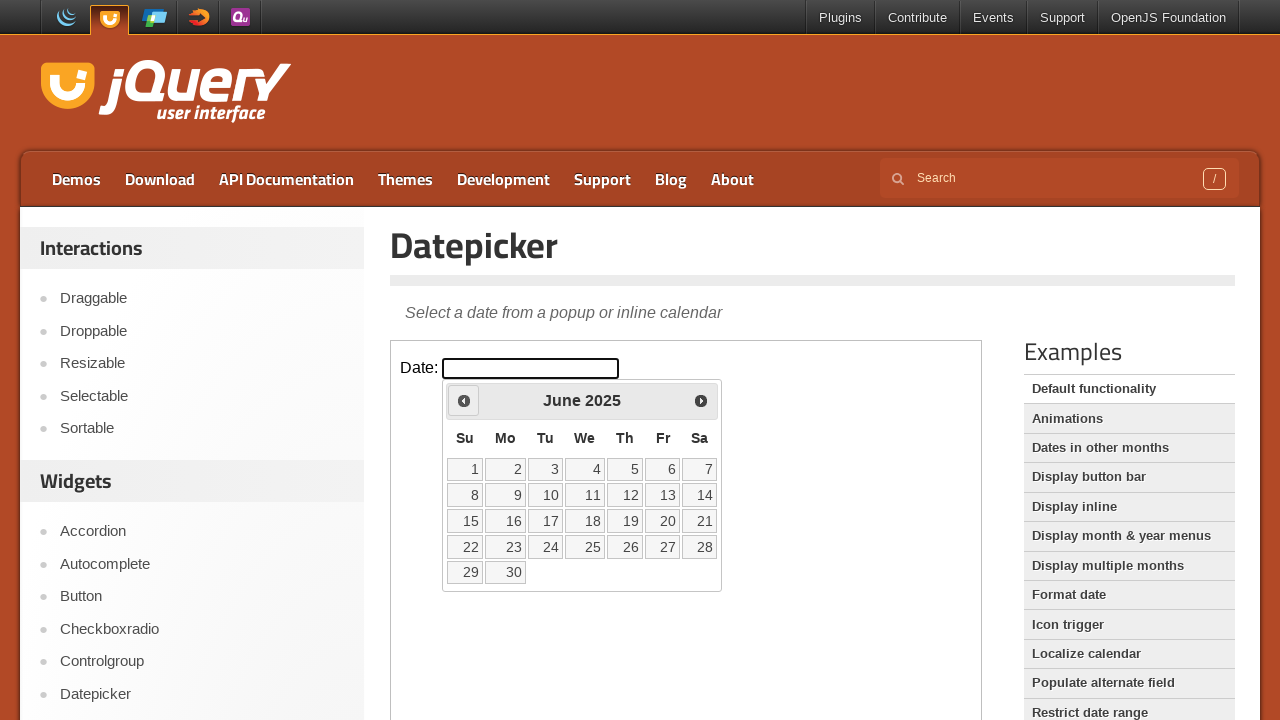

Checked current date picker month/year: June 2025
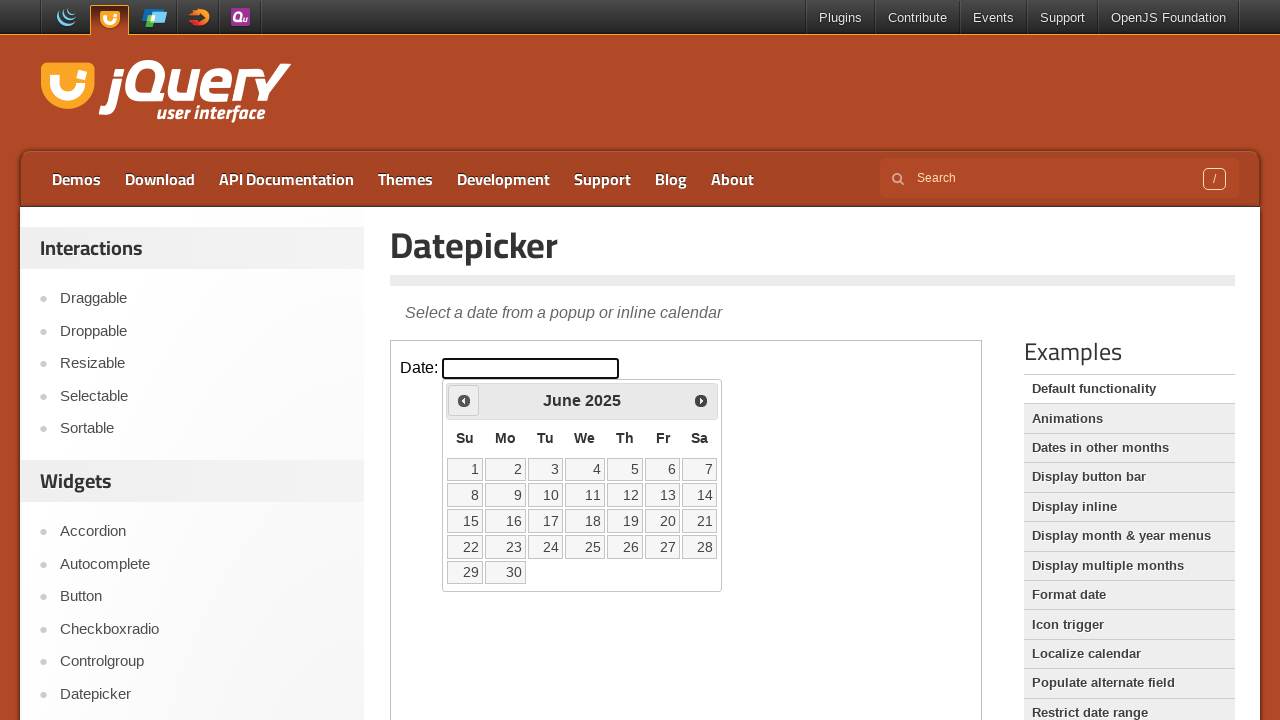

Clicked previous month button to navigate backwards at (464, 400) on iframe.demo-frame >> internal:control=enter-frame >> a[title='Prev']
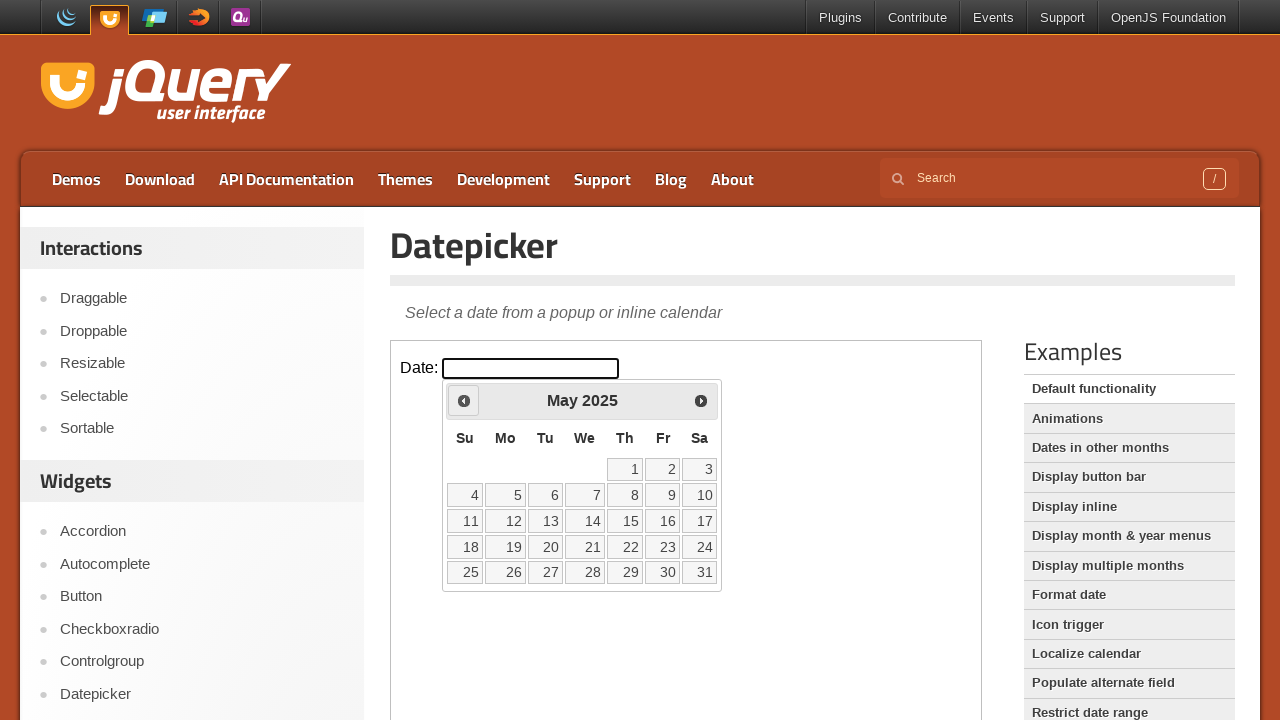

Waited 300ms for calendar animation to complete
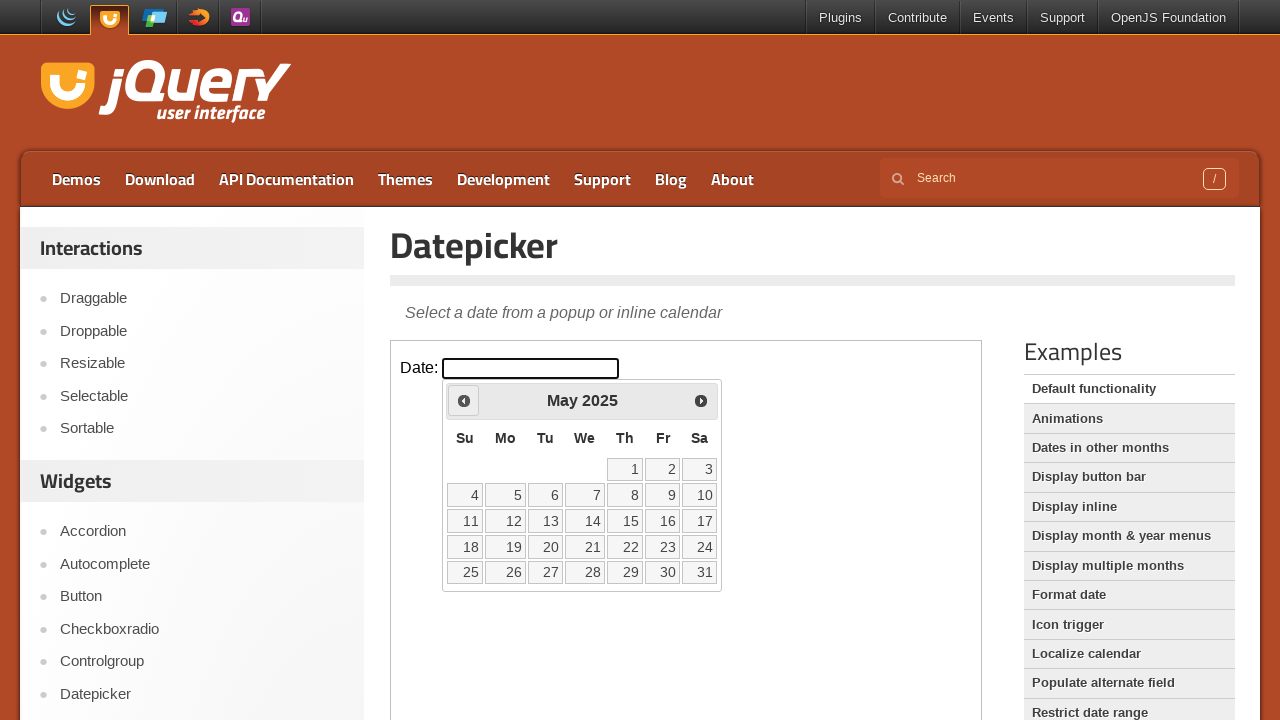

Checked current date picker month/year: May 2025
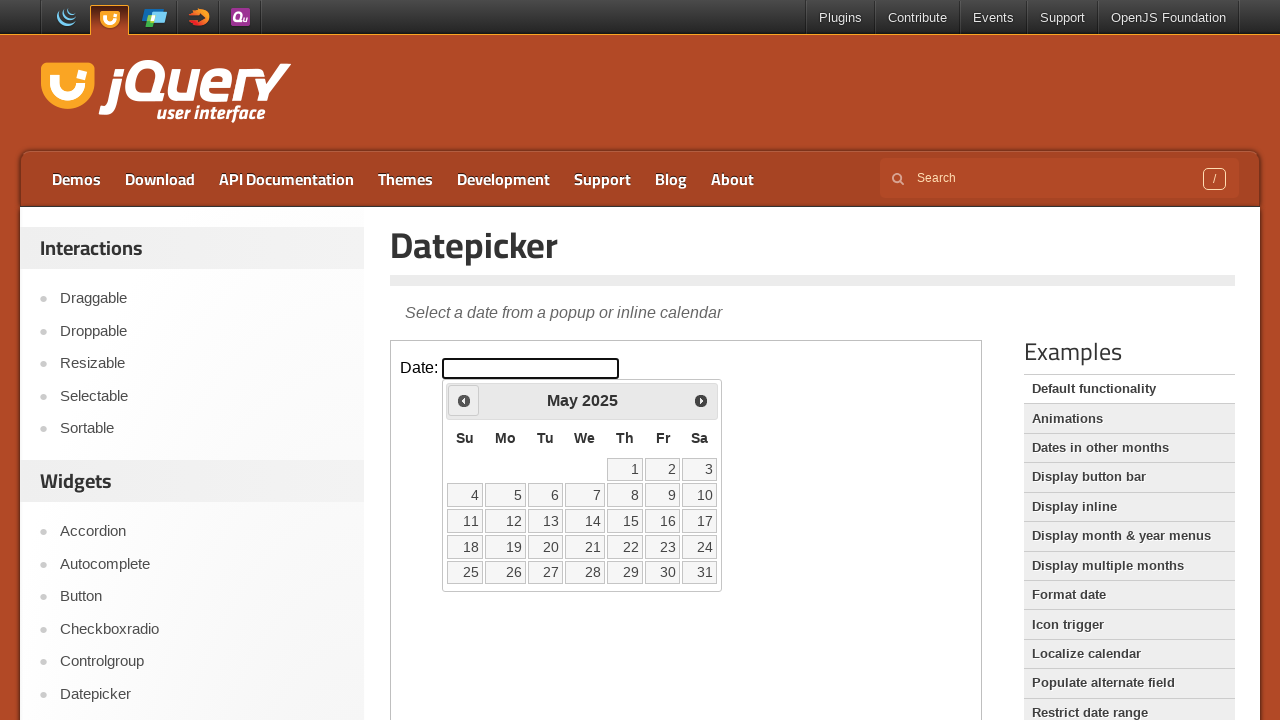

Clicked previous month button to navigate backwards at (464, 400) on iframe.demo-frame >> internal:control=enter-frame >> a[title='Prev']
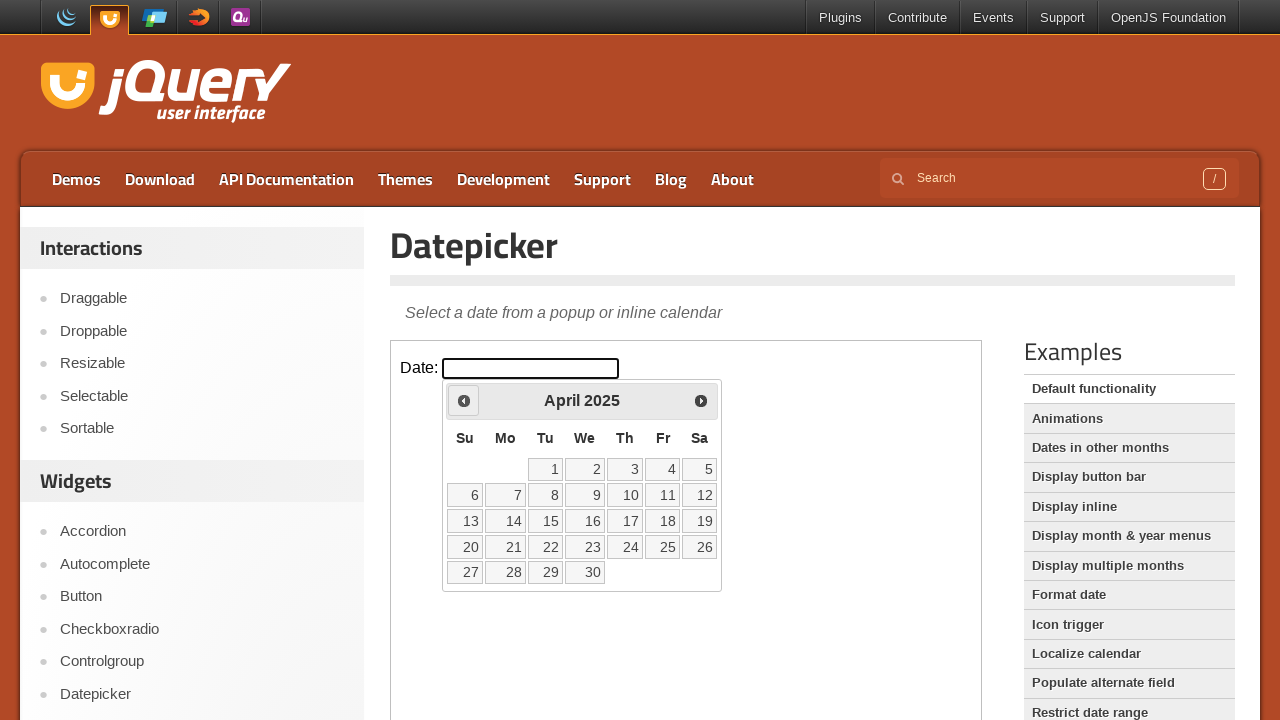

Waited 300ms for calendar animation to complete
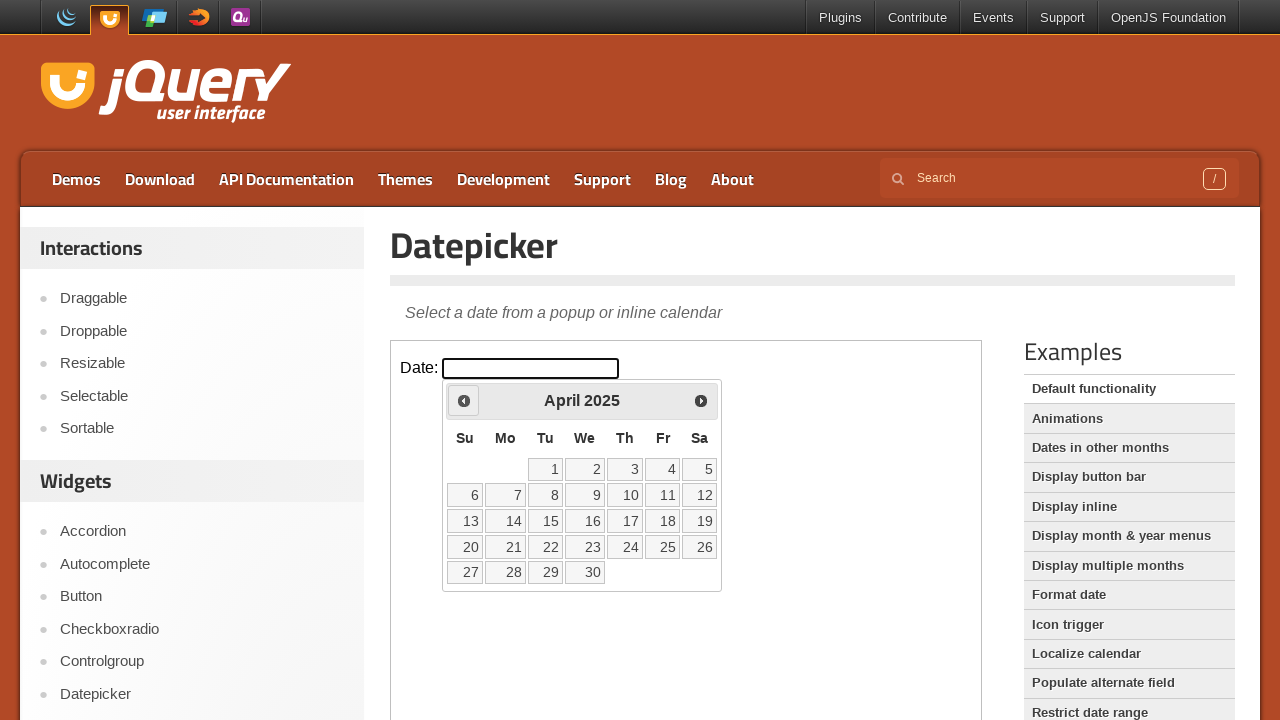

Checked current date picker month/year: April 2025
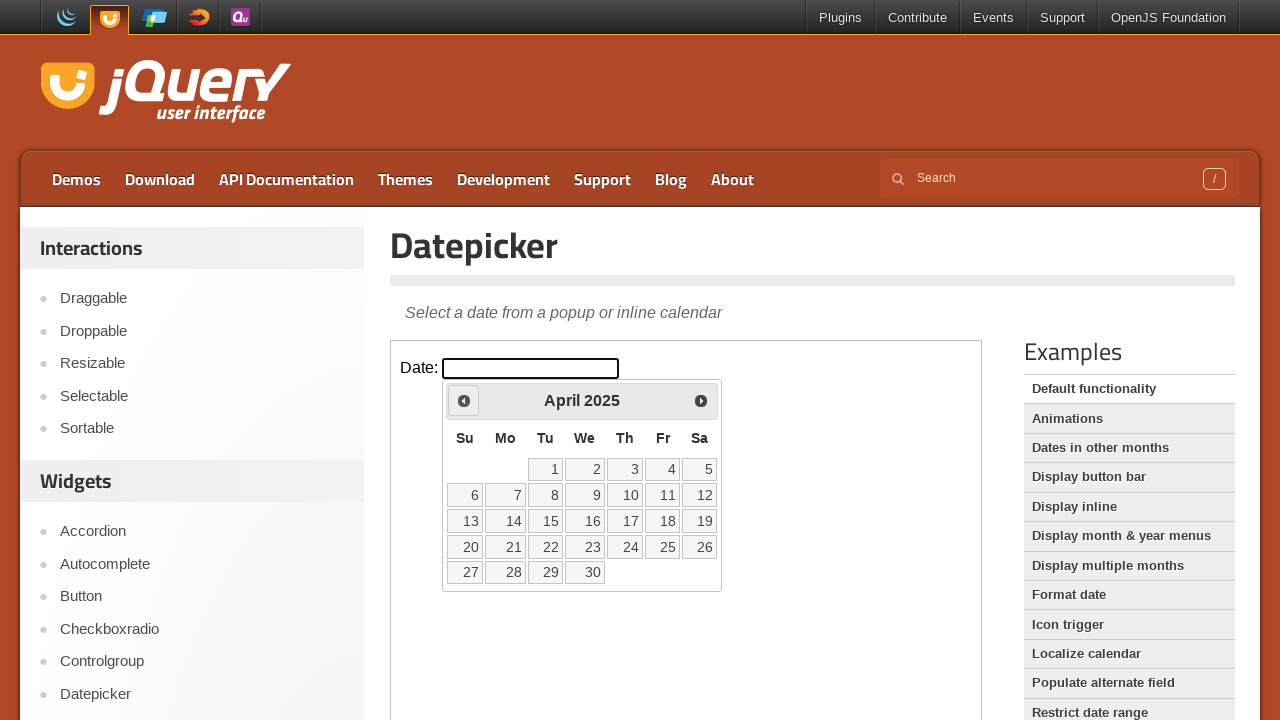

Clicked previous month button to navigate backwards at (464, 400) on iframe.demo-frame >> internal:control=enter-frame >> a[title='Prev']
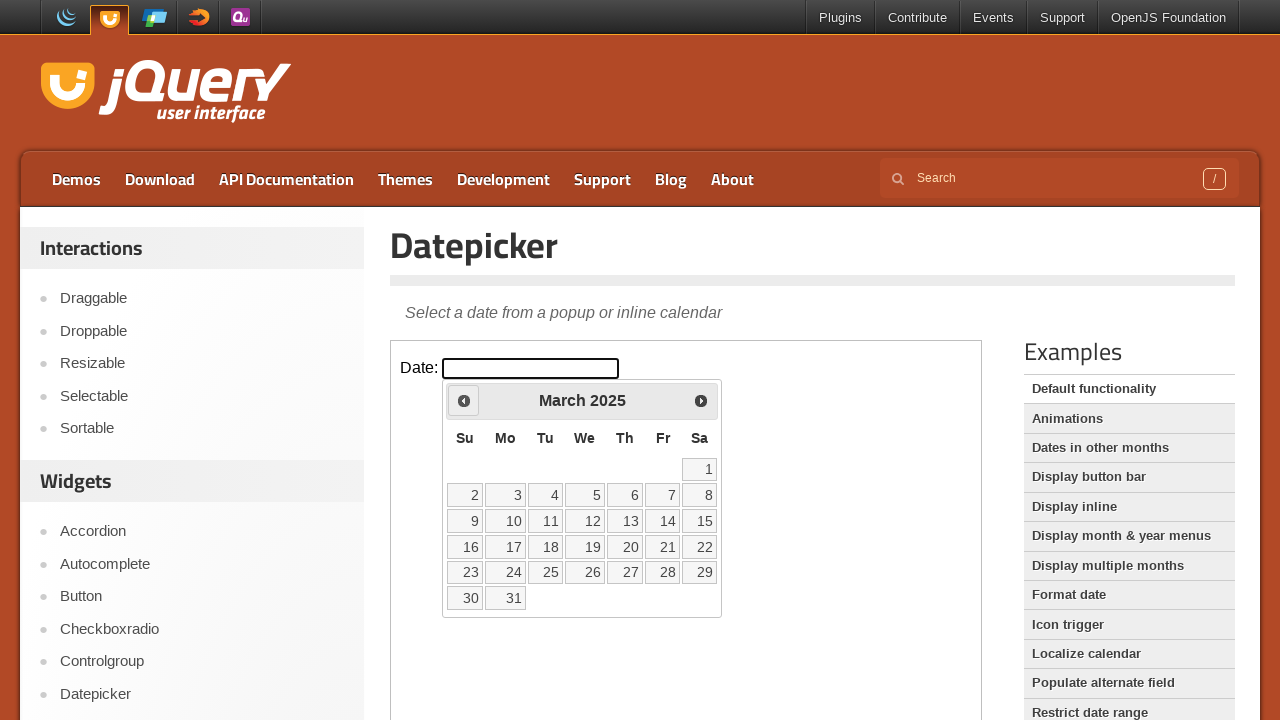

Waited 300ms for calendar animation to complete
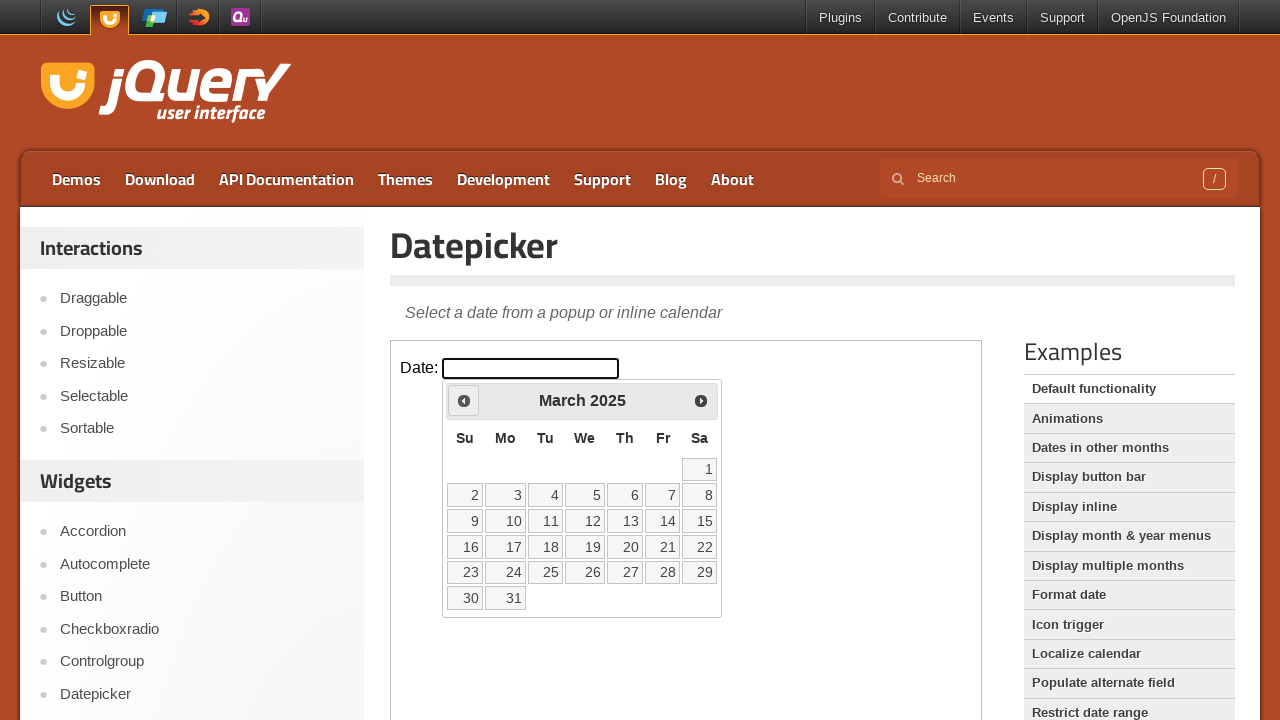

Checked current date picker month/year: March 2025
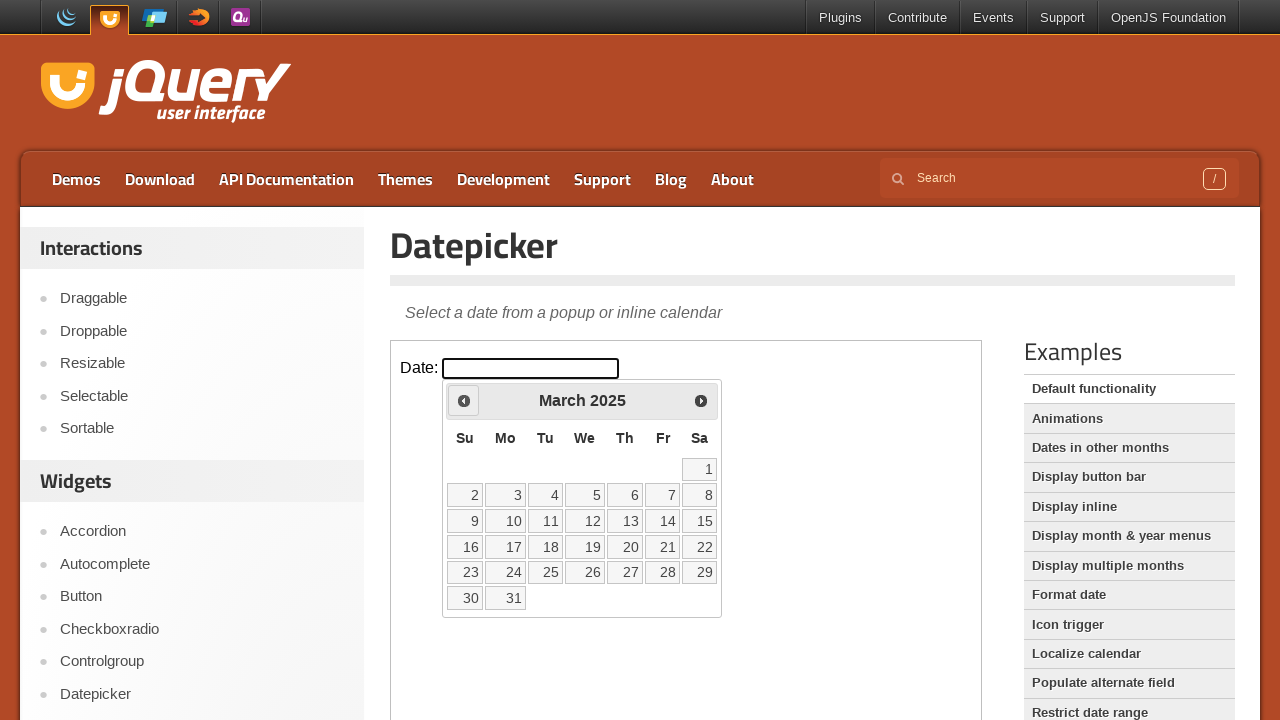

Clicked previous month button to navigate backwards at (464, 400) on iframe.demo-frame >> internal:control=enter-frame >> a[title='Prev']
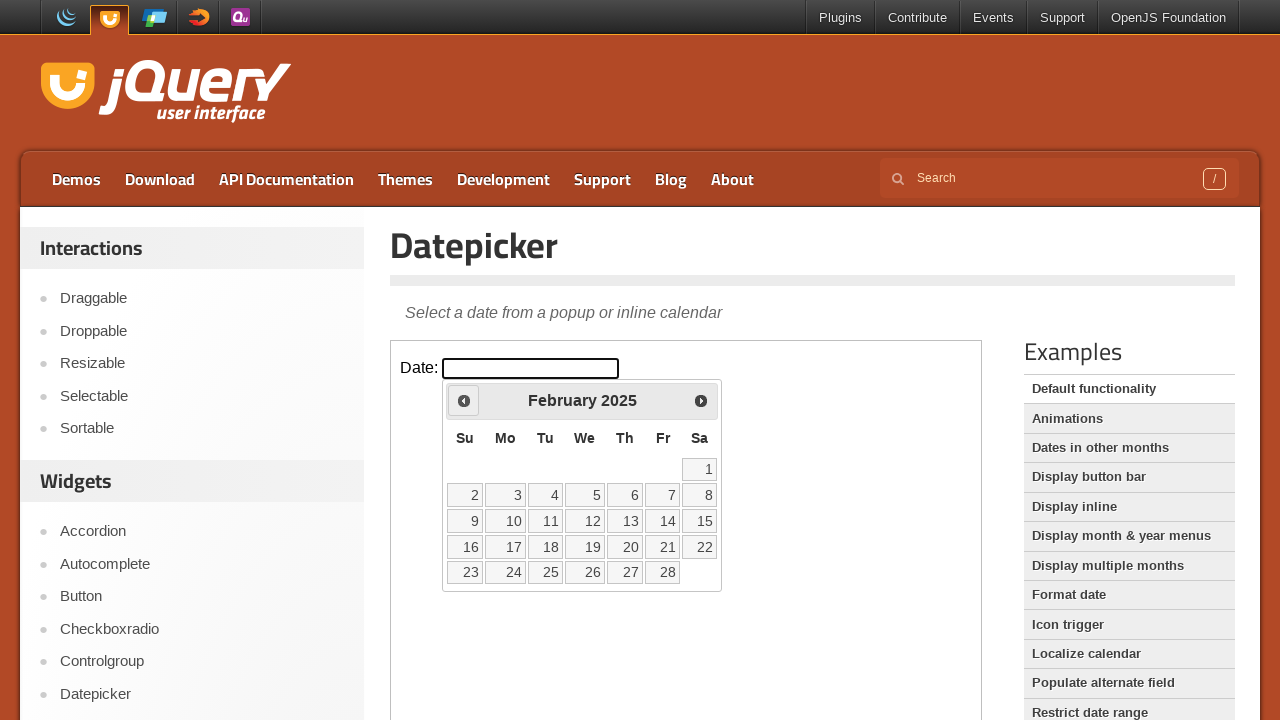

Waited 300ms for calendar animation to complete
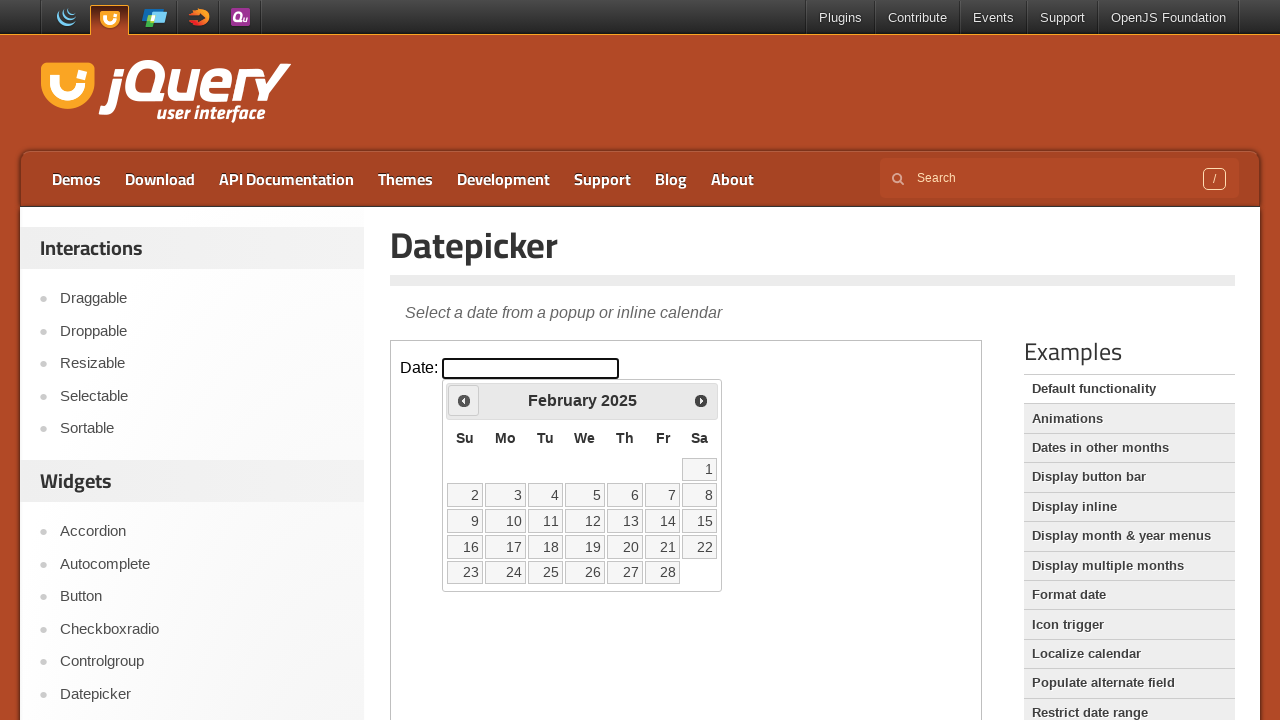

Checked current date picker month/year: February 2025
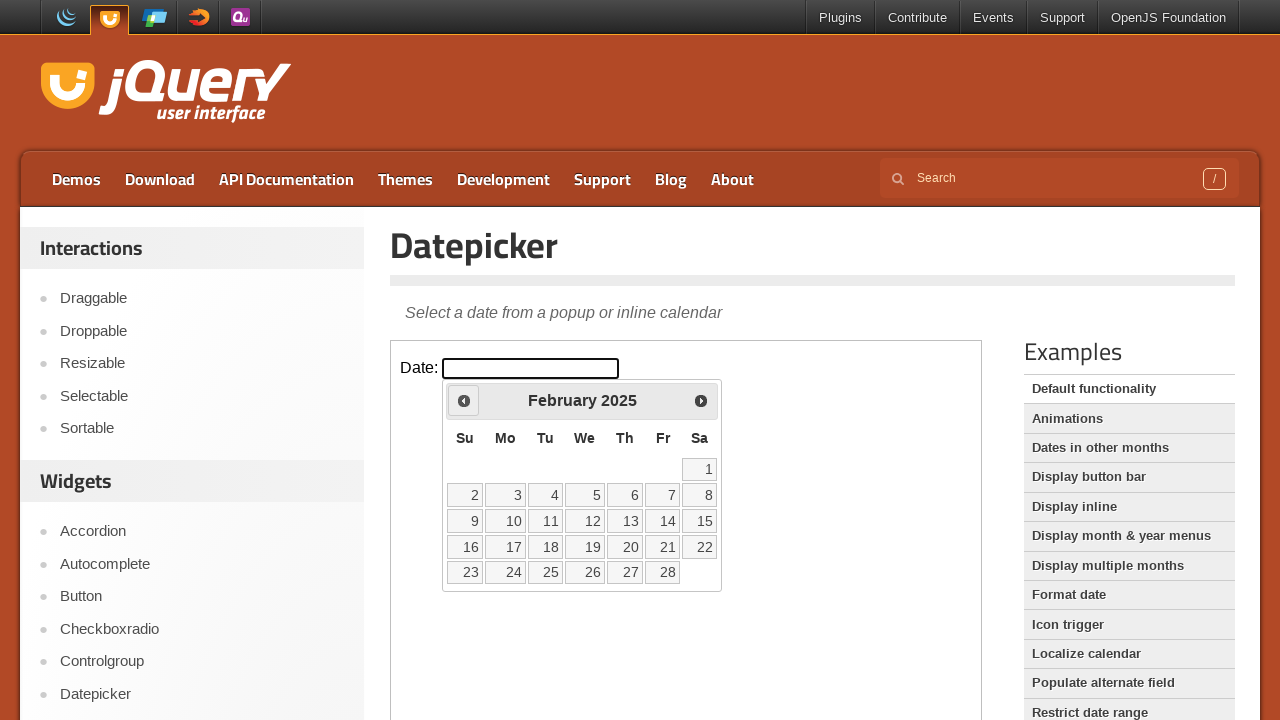

Clicked previous month button to navigate backwards at (464, 400) on iframe.demo-frame >> internal:control=enter-frame >> a[title='Prev']
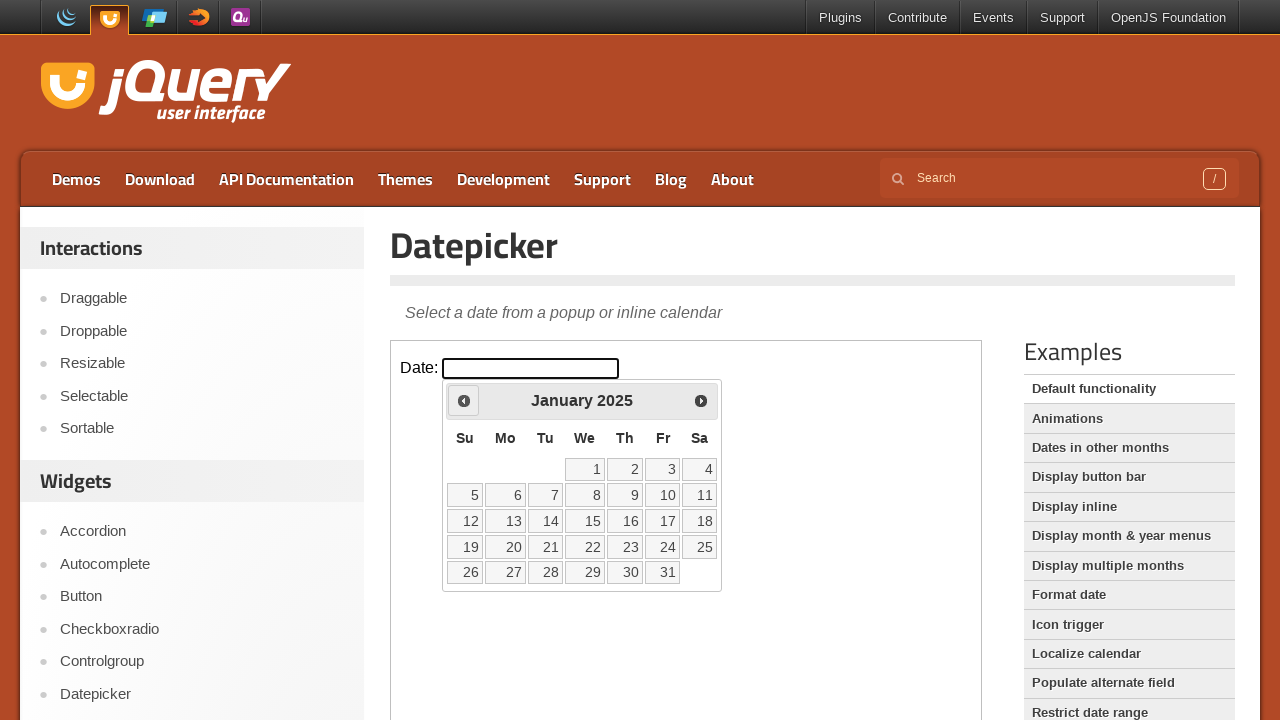

Waited 300ms for calendar animation to complete
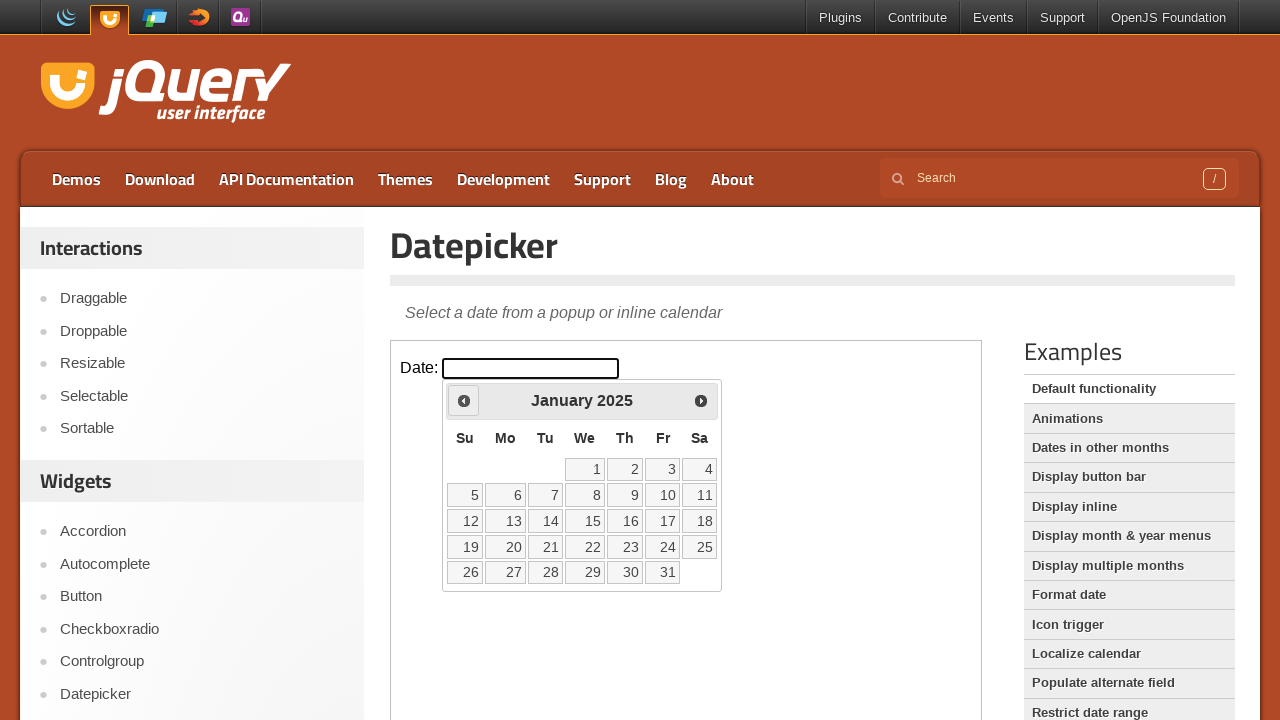

Checked current date picker month/year: January 2025
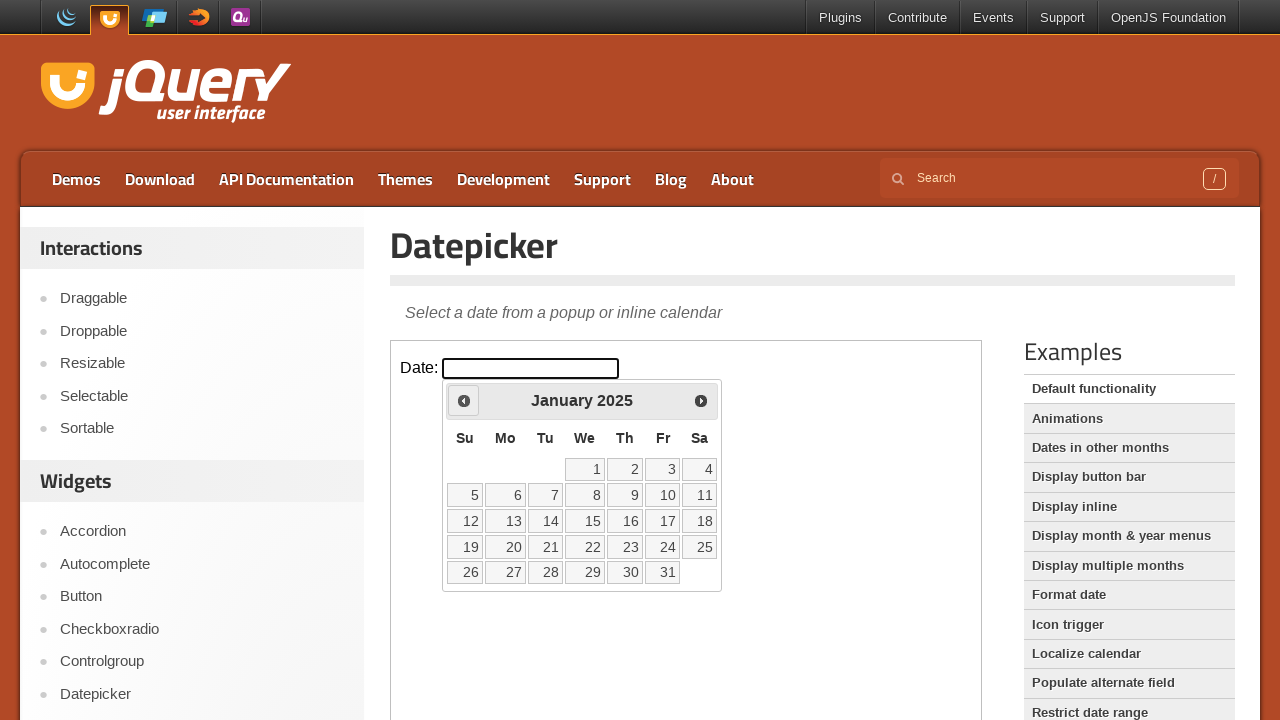

Clicked previous month button to navigate backwards at (464, 400) on iframe.demo-frame >> internal:control=enter-frame >> a[title='Prev']
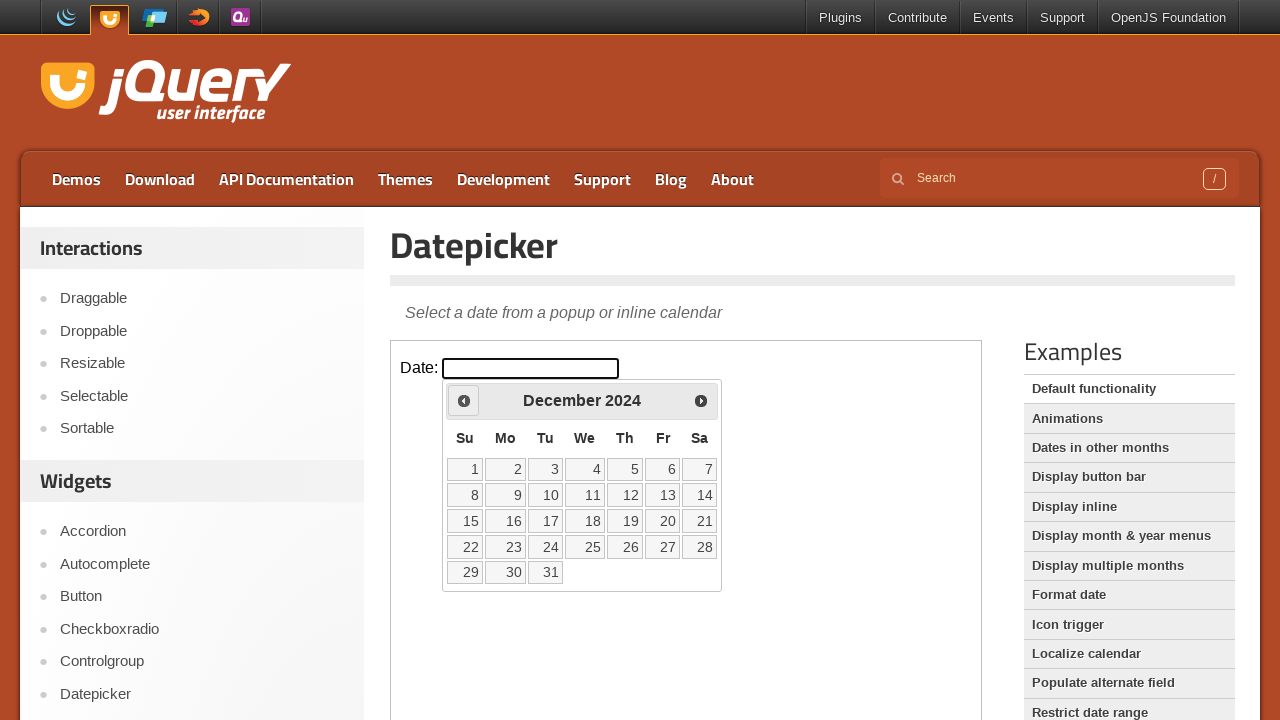

Waited 300ms for calendar animation to complete
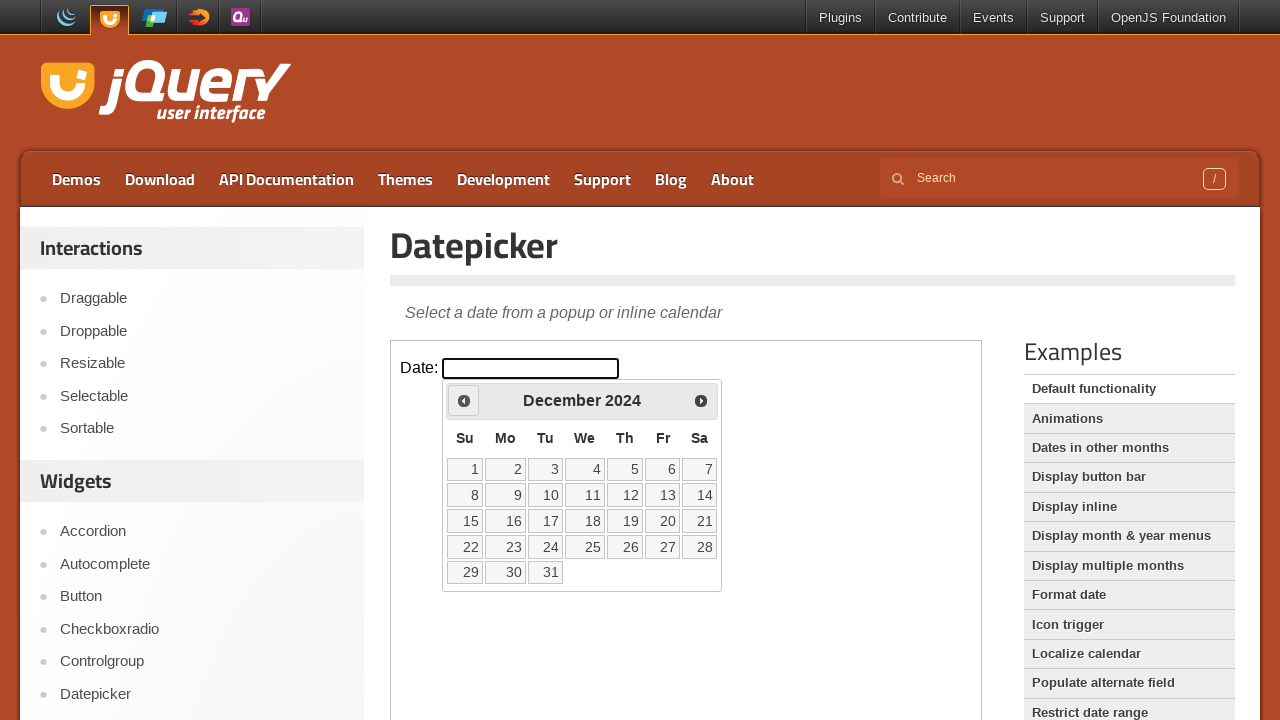

Checked current date picker month/year: December 2024
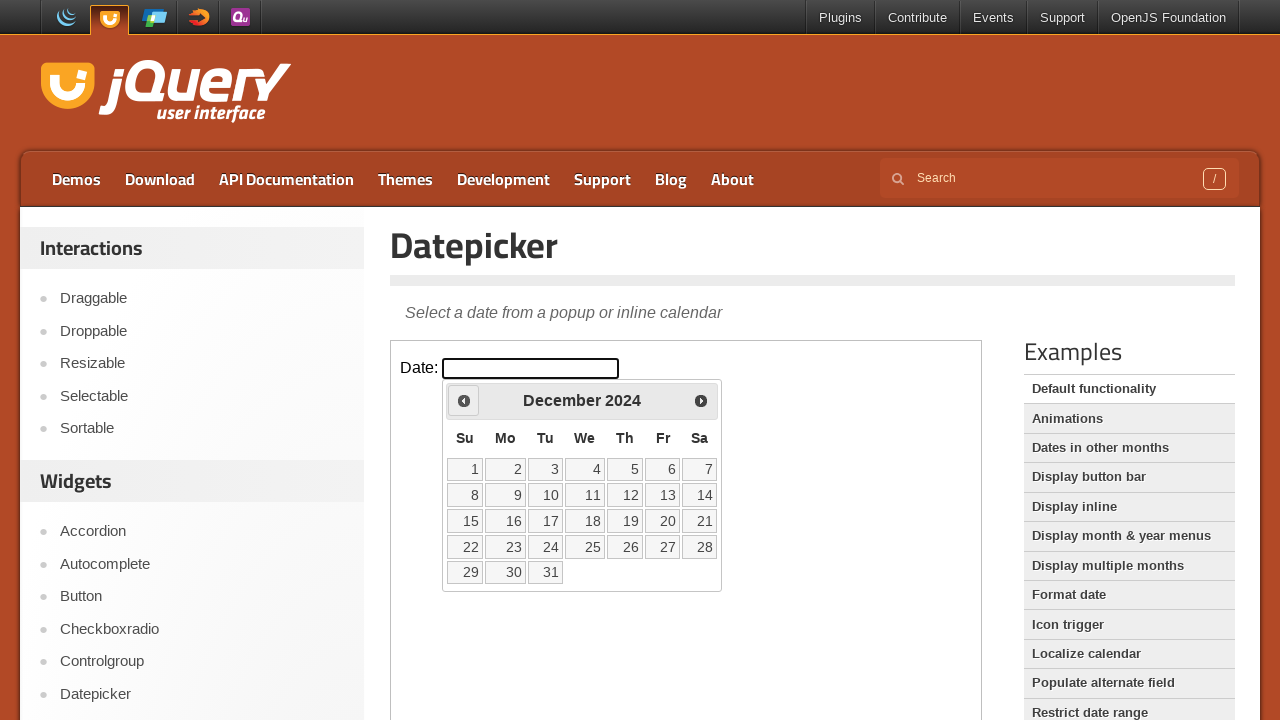

Clicked previous month button to navigate backwards at (464, 400) on iframe.demo-frame >> internal:control=enter-frame >> a[title='Prev']
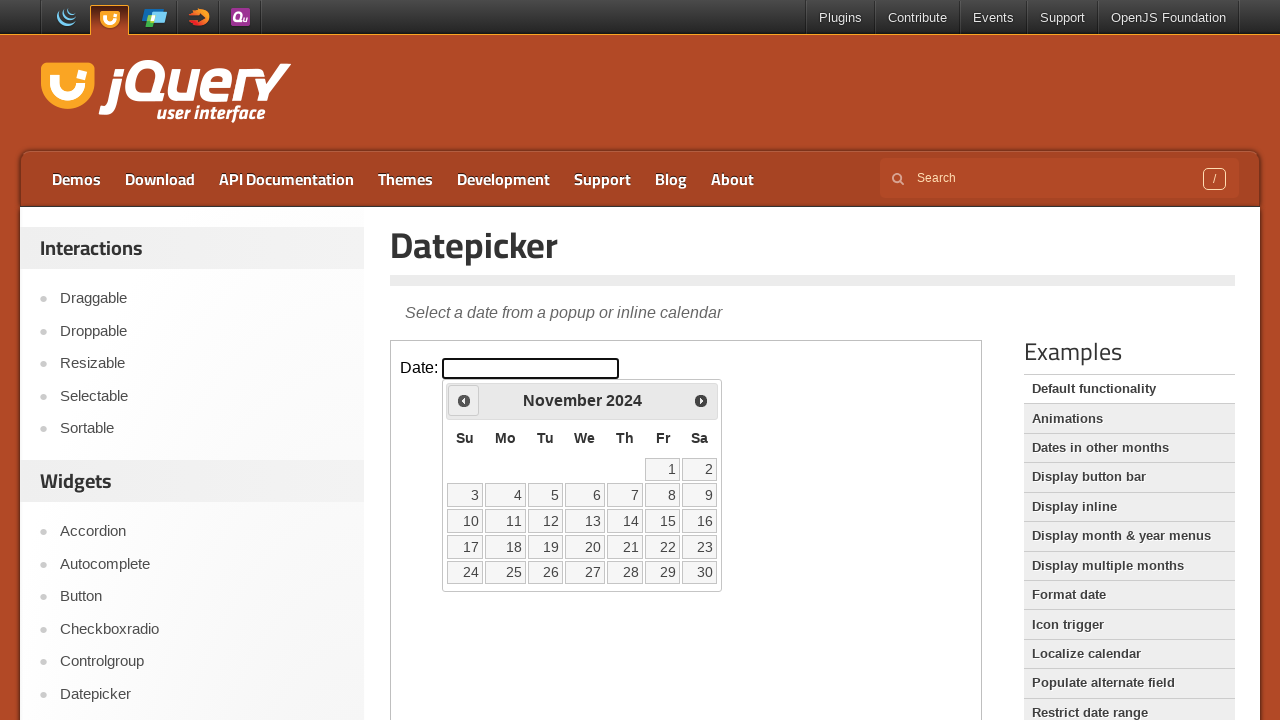

Waited 300ms for calendar animation to complete
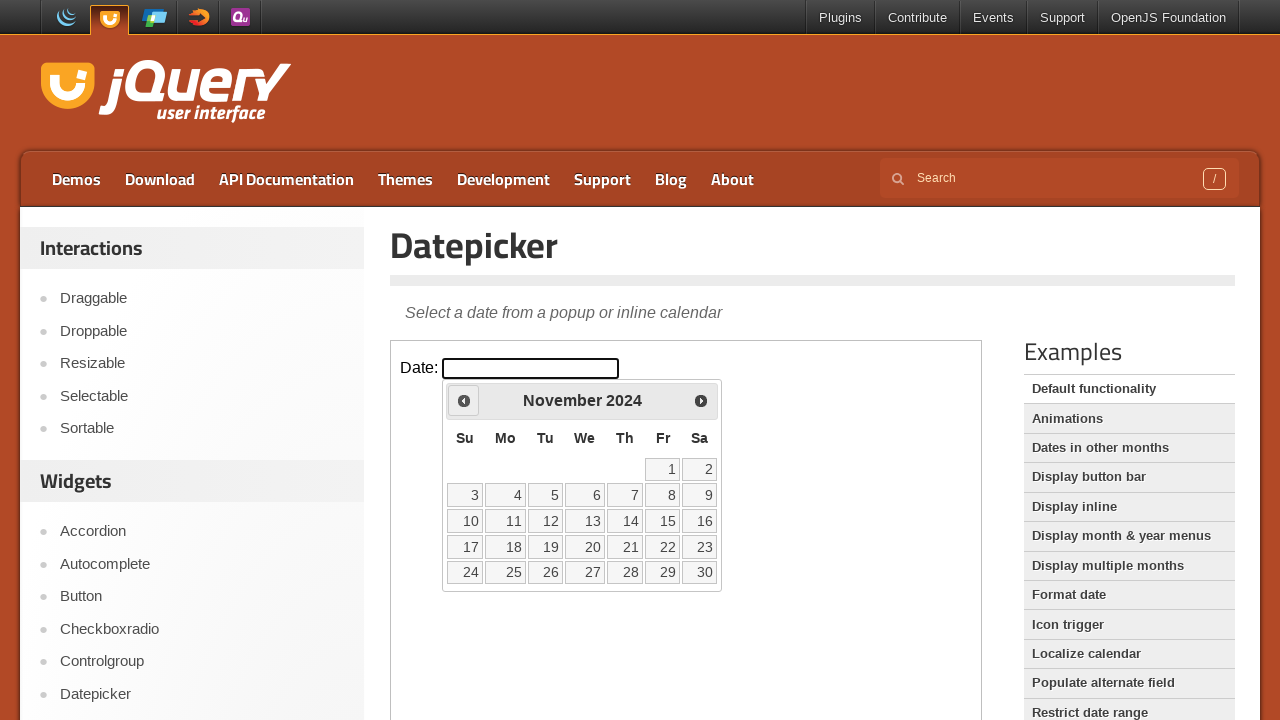

Checked current date picker month/year: November 2024
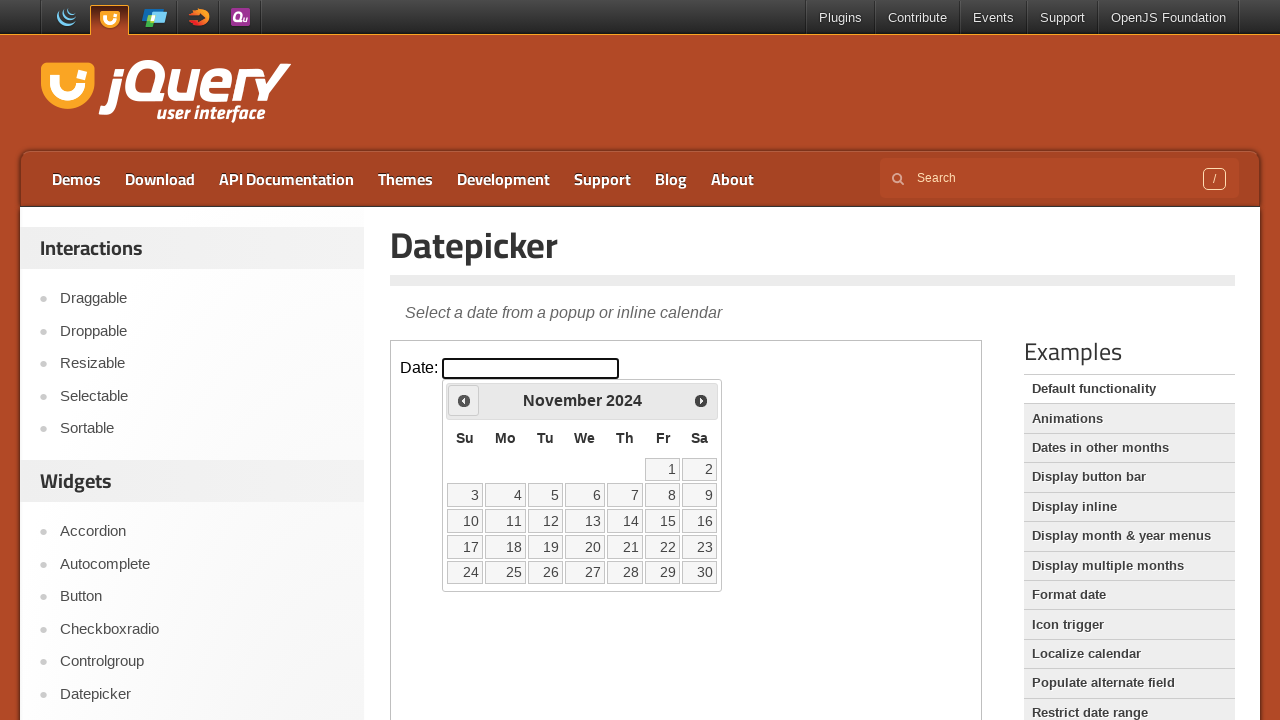

Clicked previous month button to navigate backwards at (464, 400) on iframe.demo-frame >> internal:control=enter-frame >> a[title='Prev']
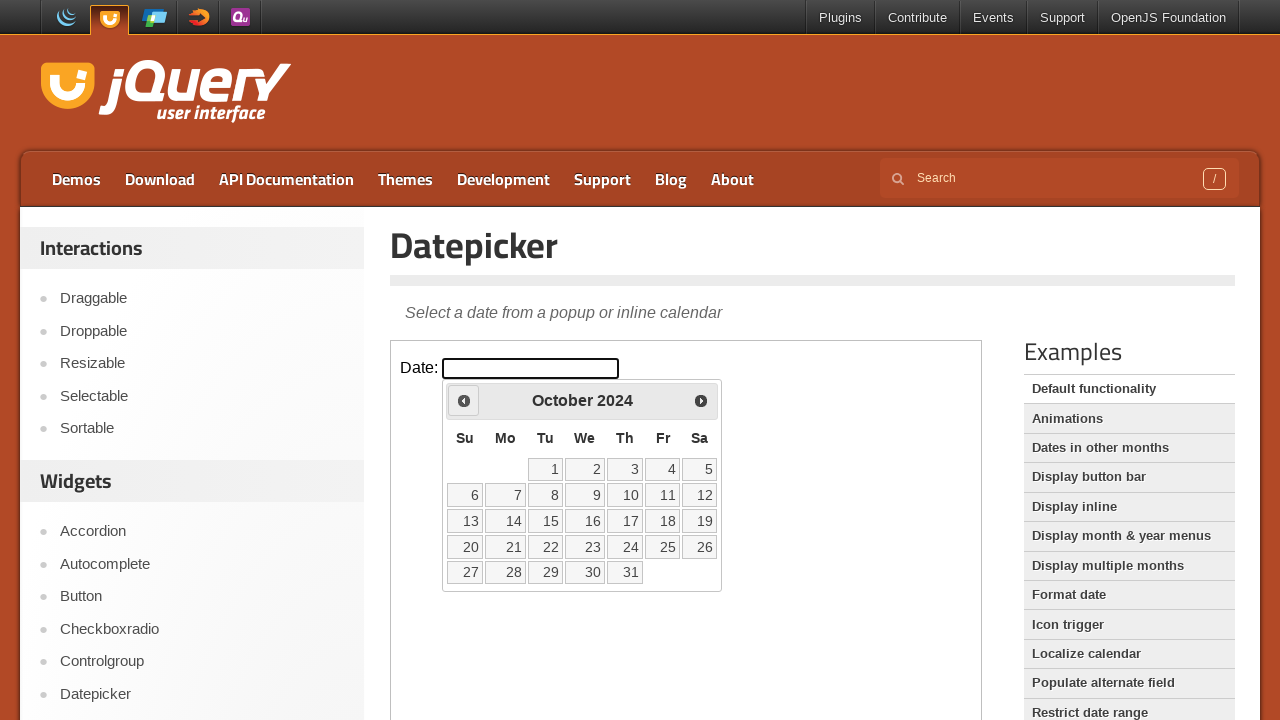

Waited 300ms for calendar animation to complete
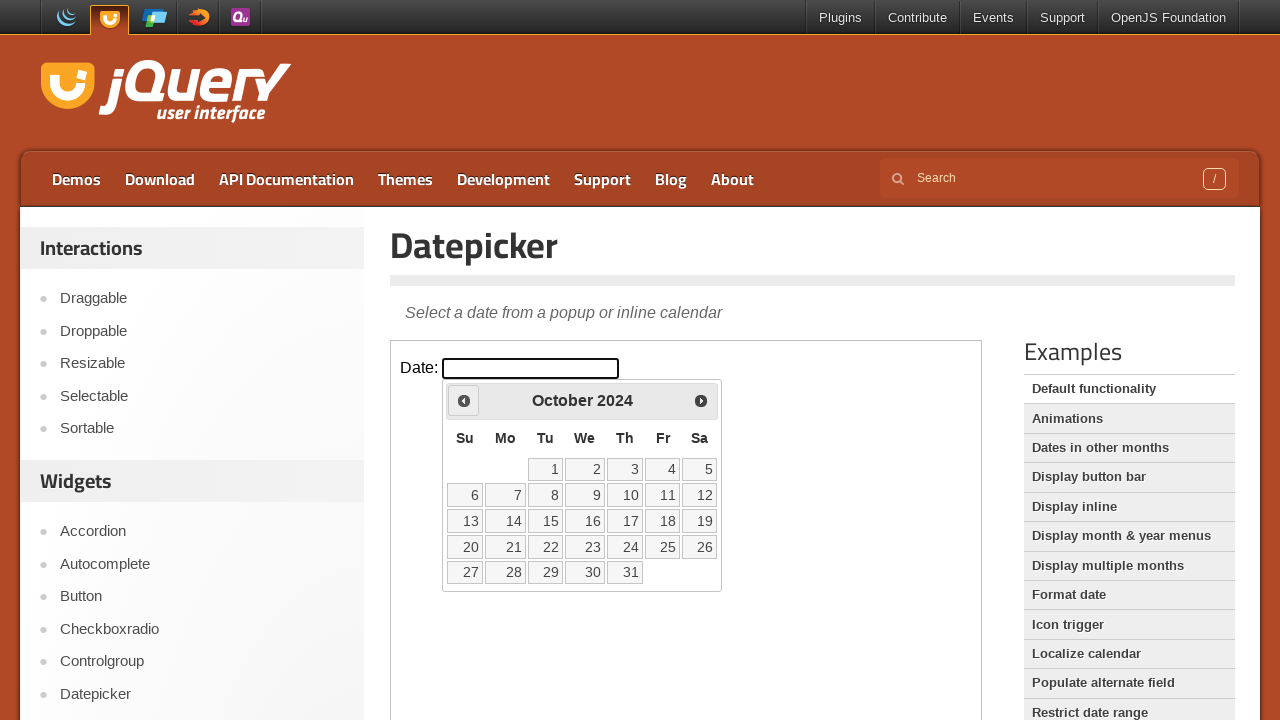

Checked current date picker month/year: October 2024
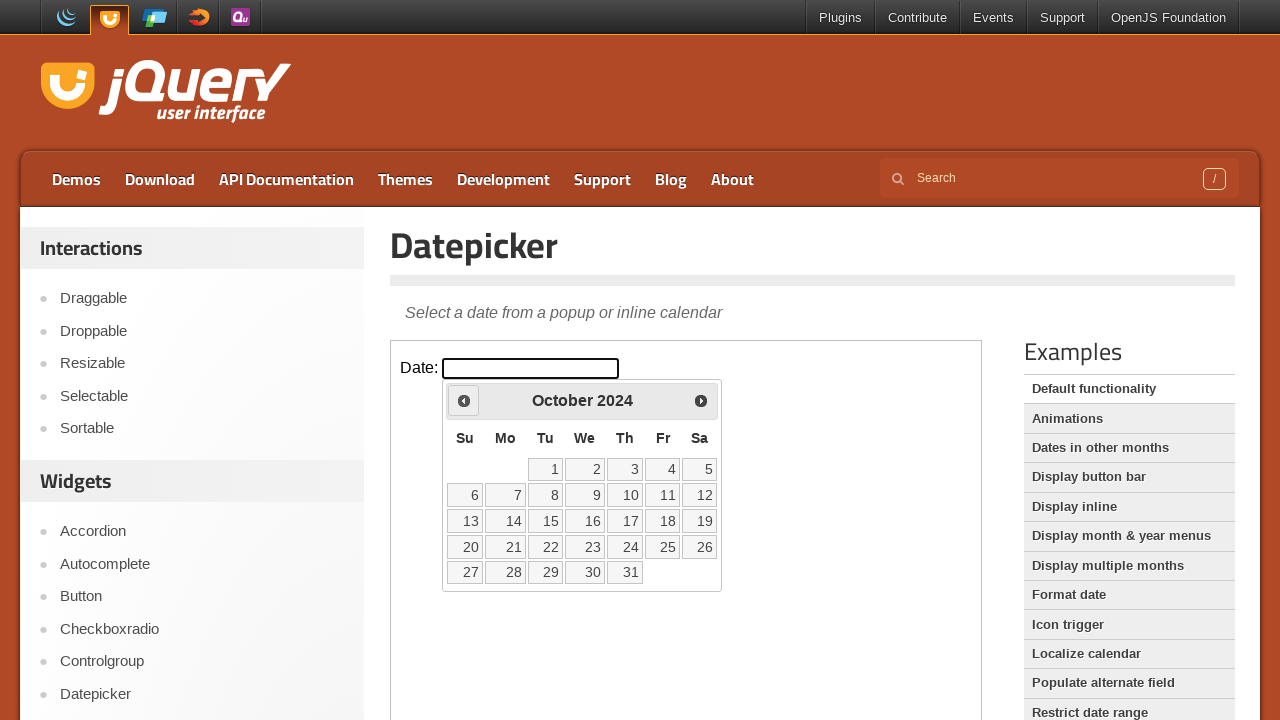

Clicked previous month button to navigate backwards at (464, 400) on iframe.demo-frame >> internal:control=enter-frame >> a[title='Prev']
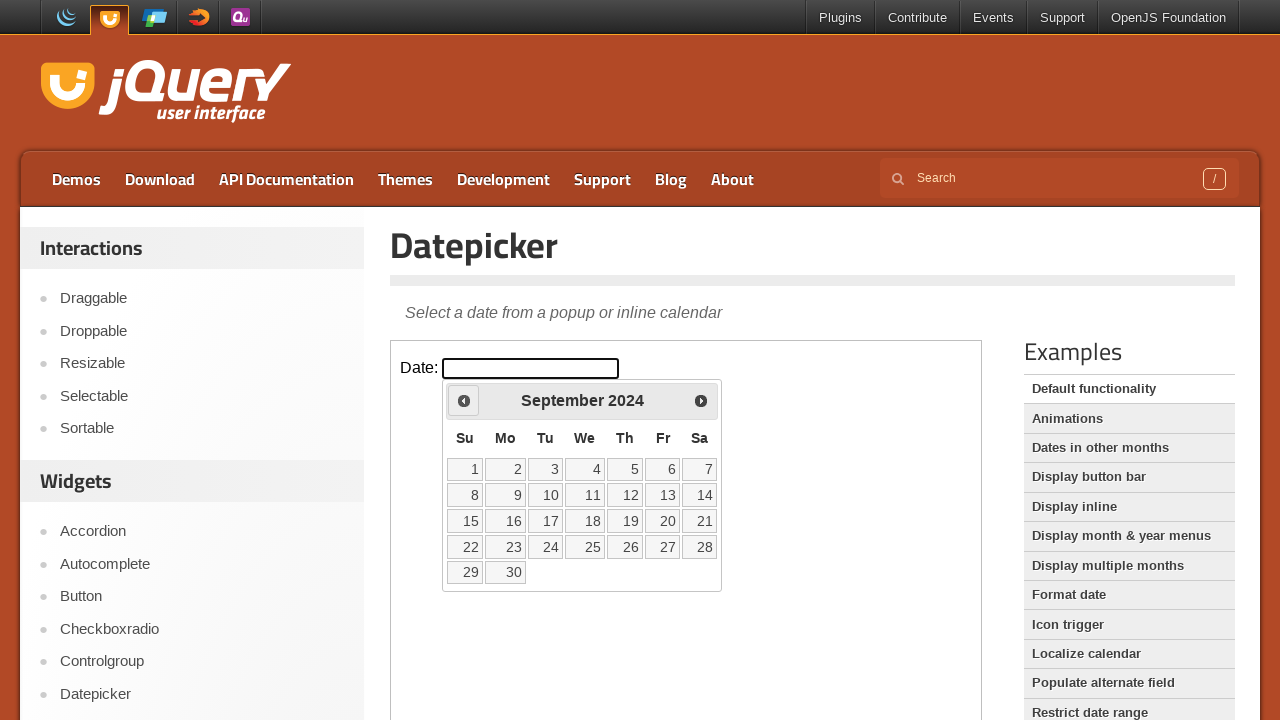

Waited 300ms for calendar animation to complete
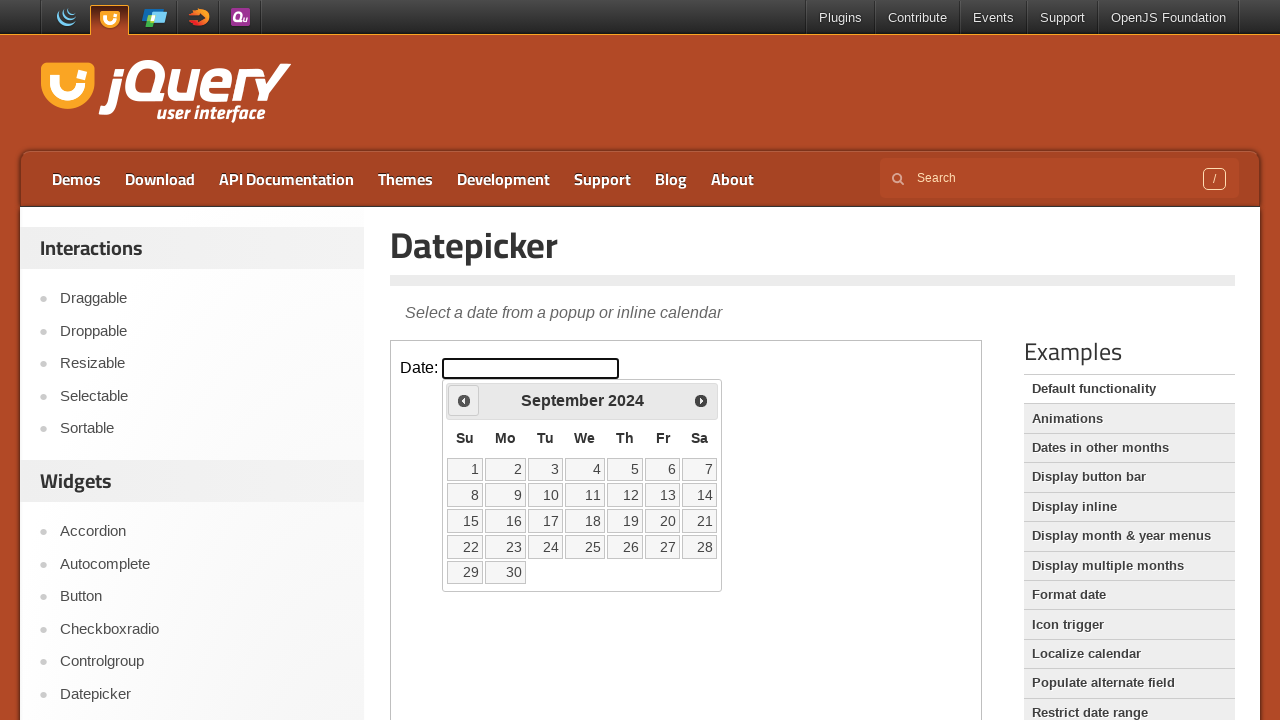

Checked current date picker month/year: September 2024
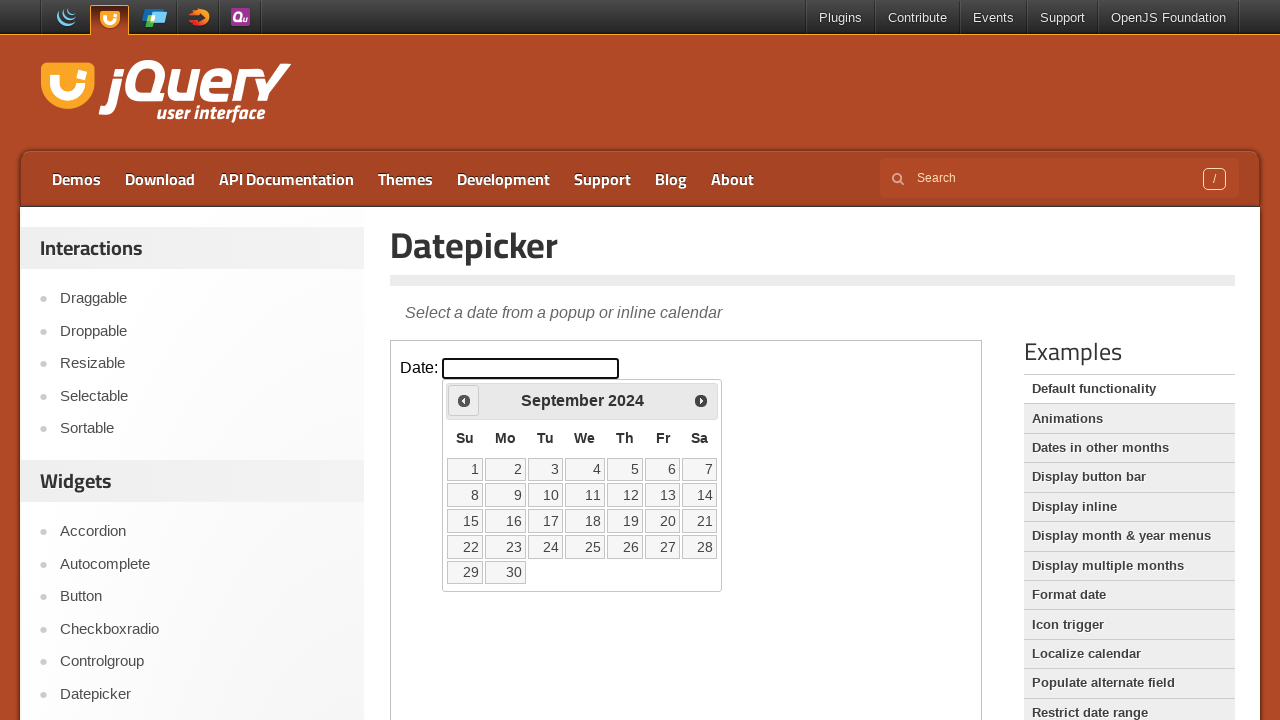

Clicked previous month button to navigate backwards at (464, 400) on iframe.demo-frame >> internal:control=enter-frame >> a[title='Prev']
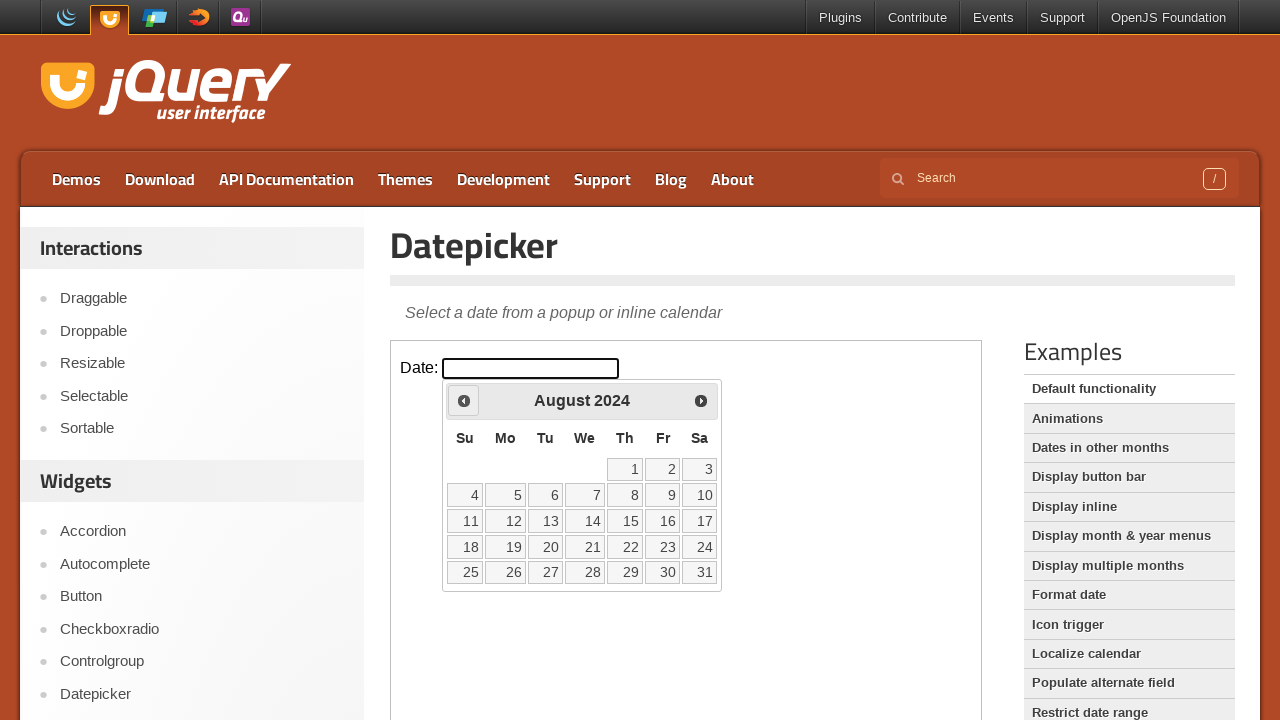

Waited 300ms for calendar animation to complete
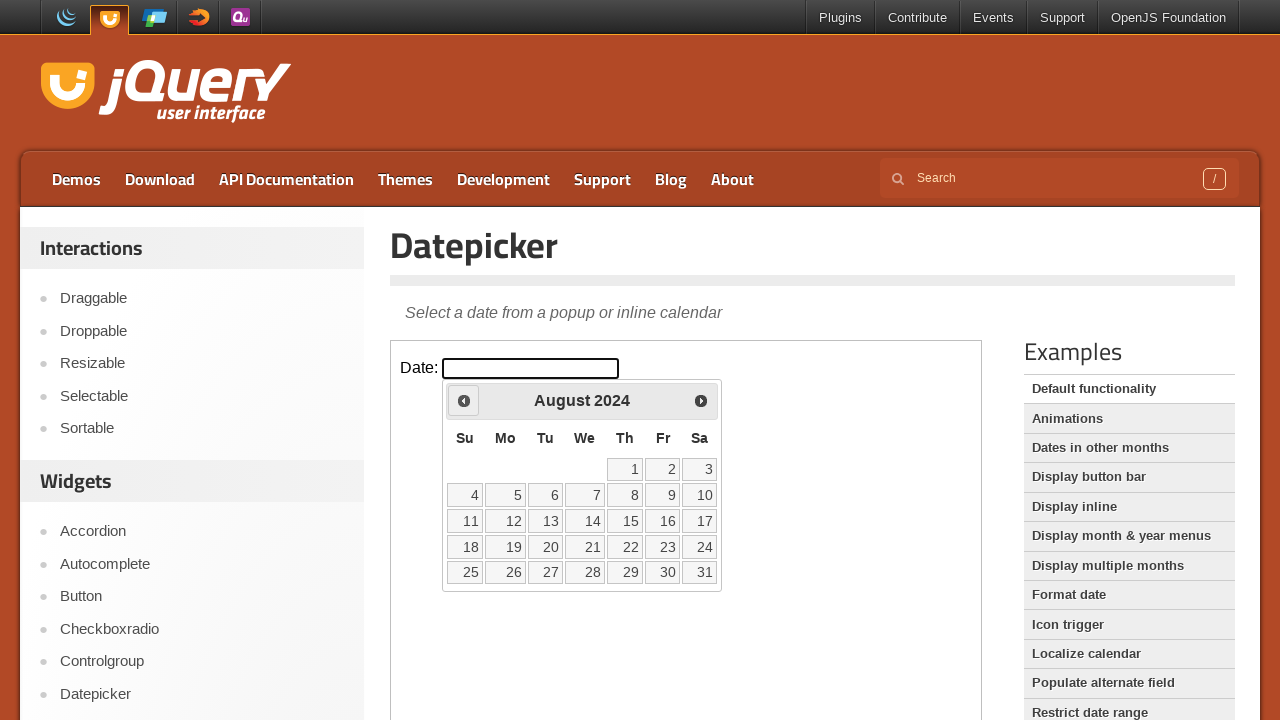

Checked current date picker month/year: August 2024
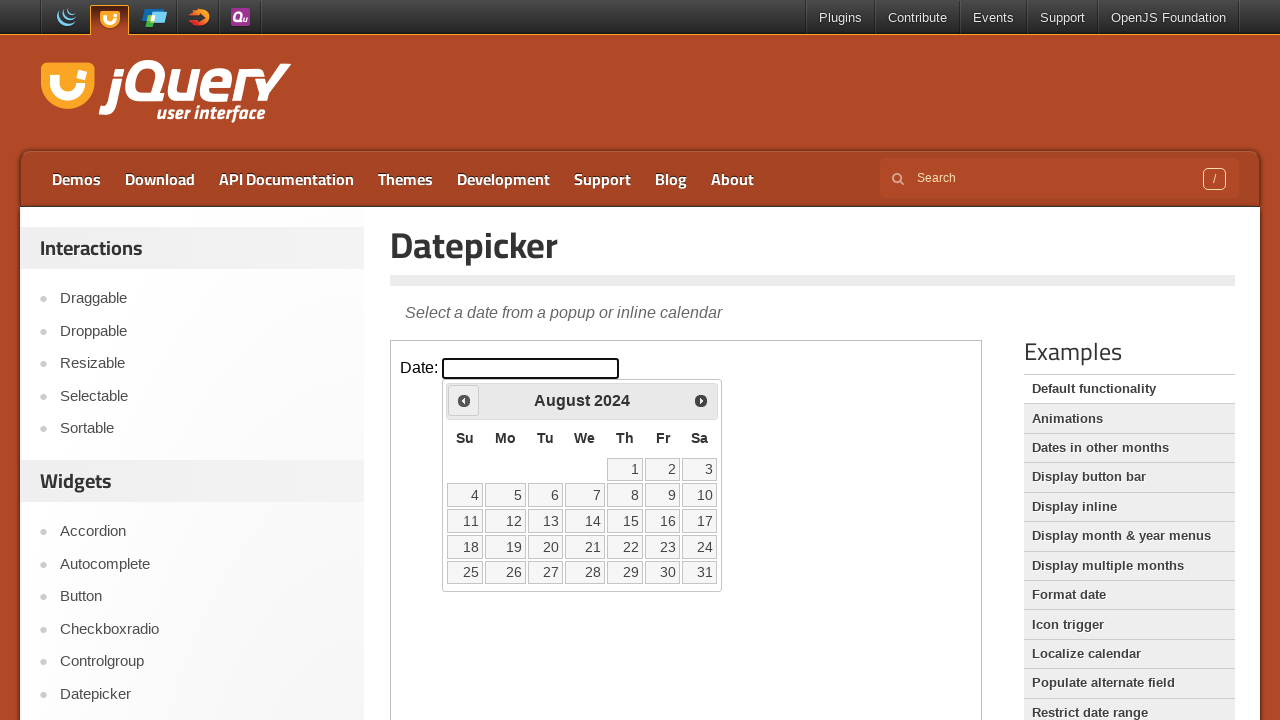

Clicked previous month button to navigate backwards at (464, 400) on iframe.demo-frame >> internal:control=enter-frame >> a[title='Prev']
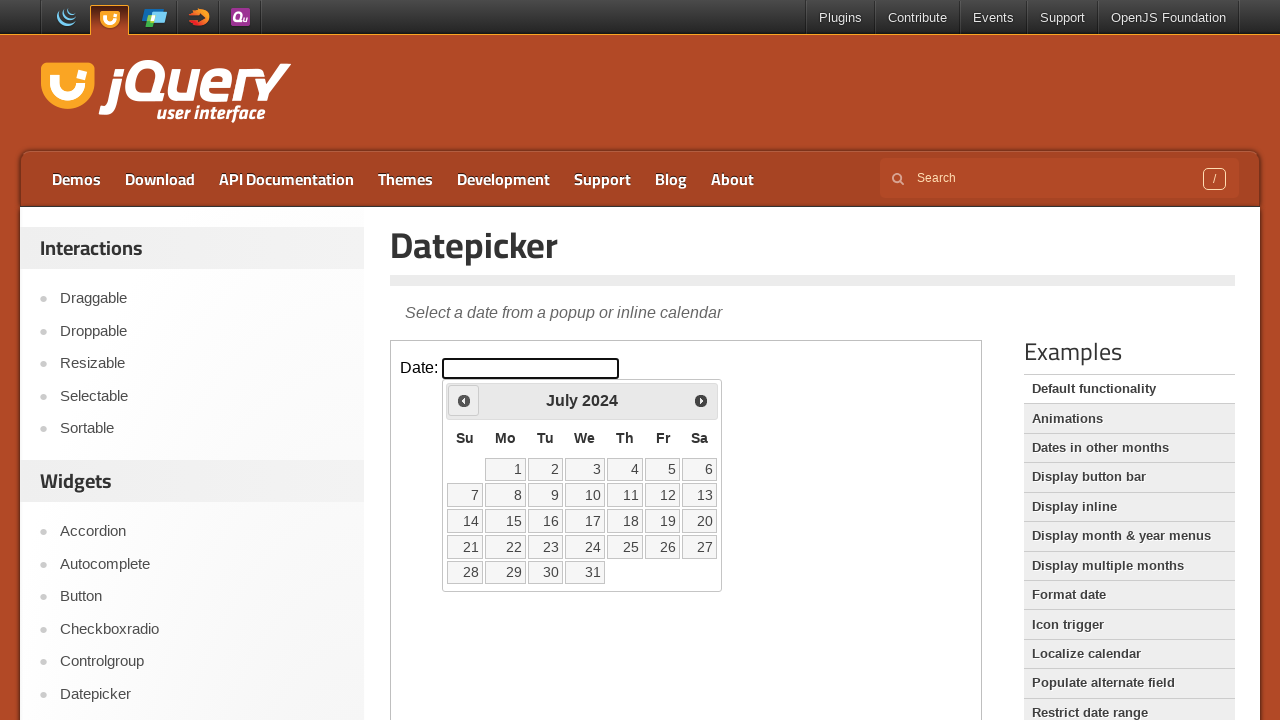

Waited 300ms for calendar animation to complete
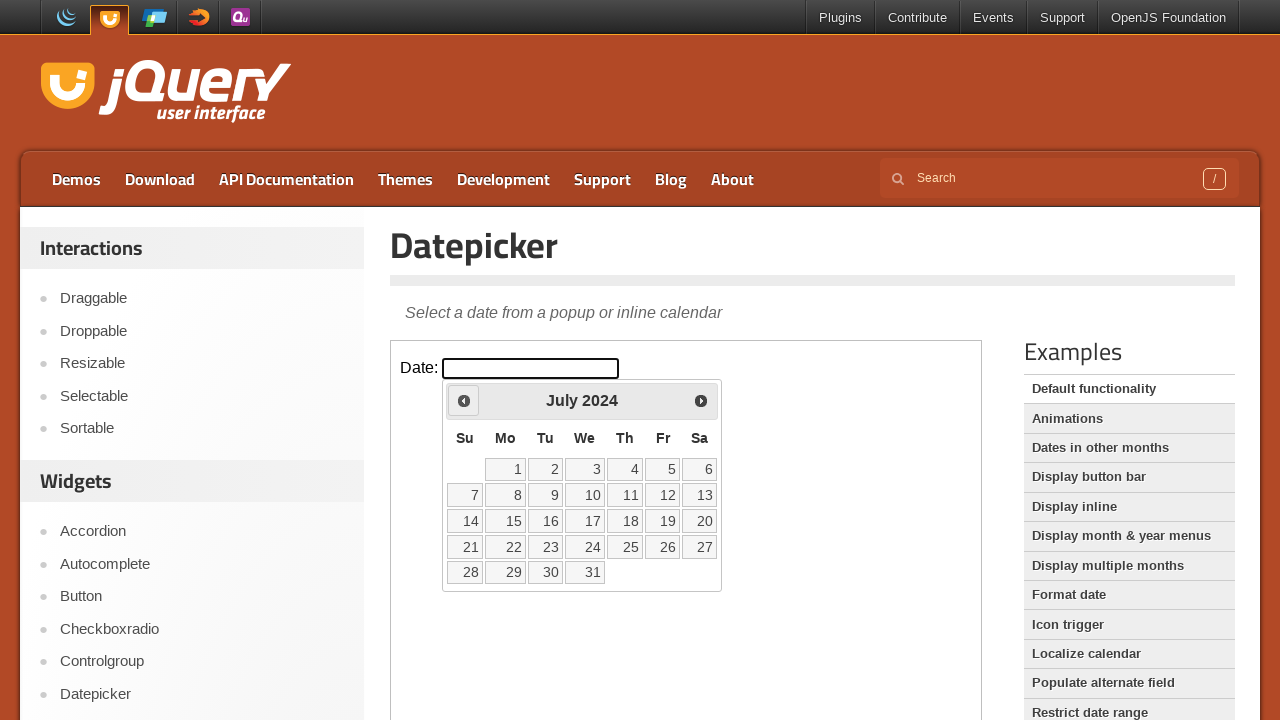

Checked current date picker month/year: July 2024
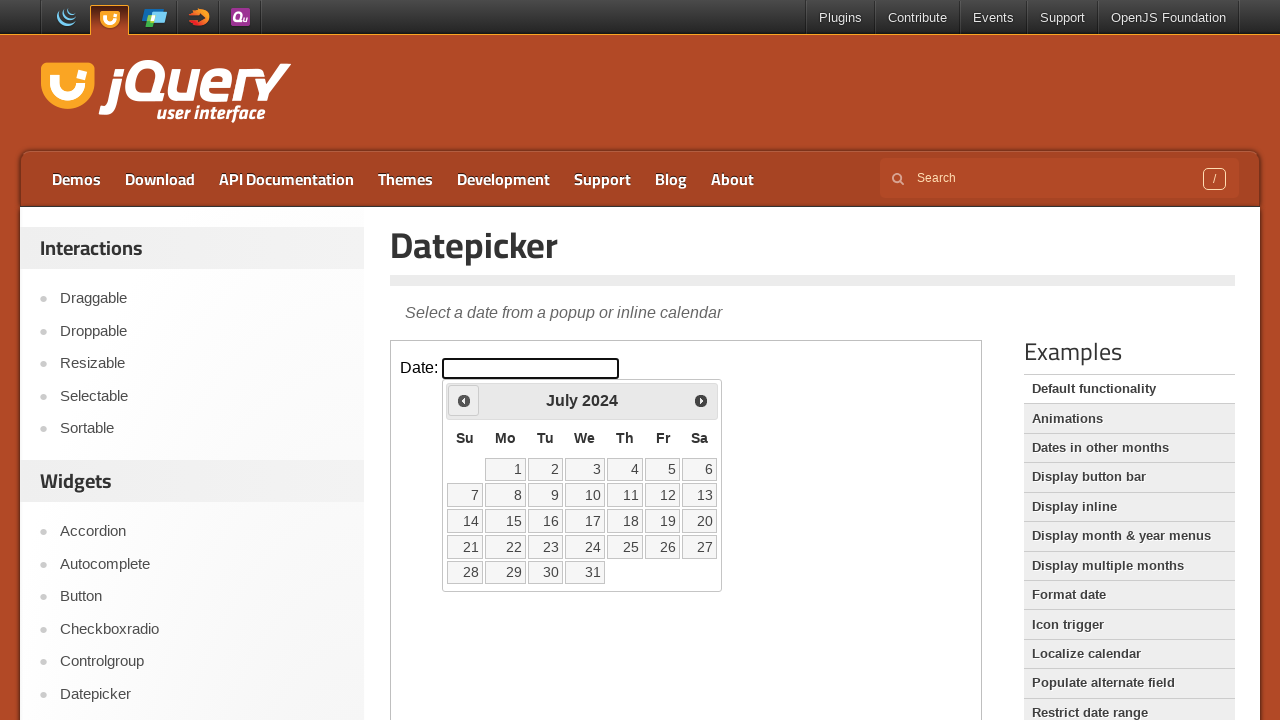

Clicked previous month button to navigate backwards at (464, 400) on iframe.demo-frame >> internal:control=enter-frame >> a[title='Prev']
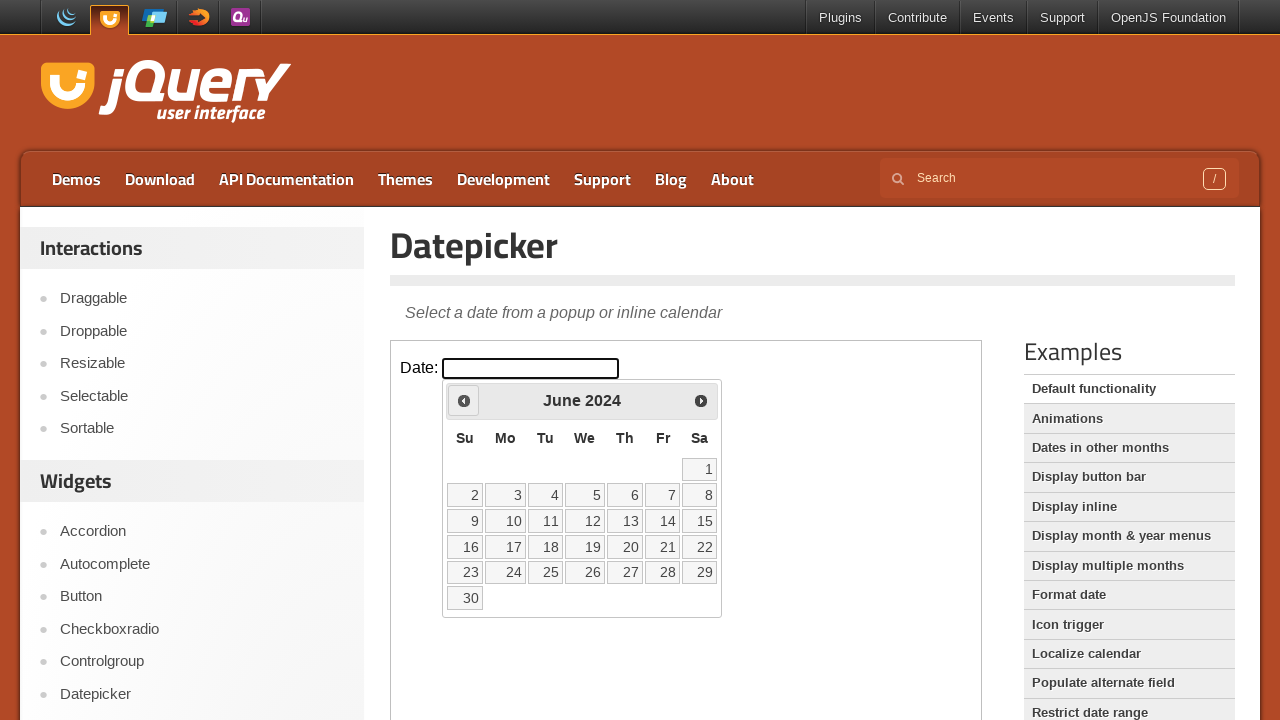

Waited 300ms for calendar animation to complete
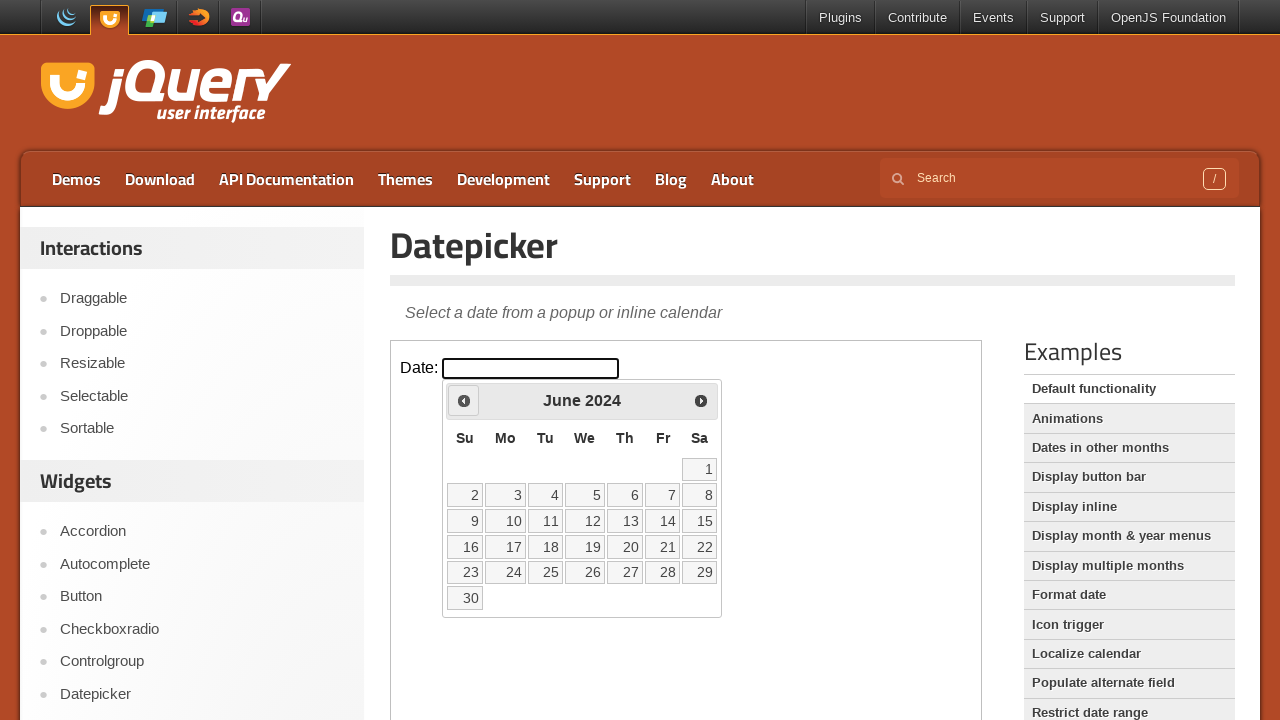

Checked current date picker month/year: June 2024
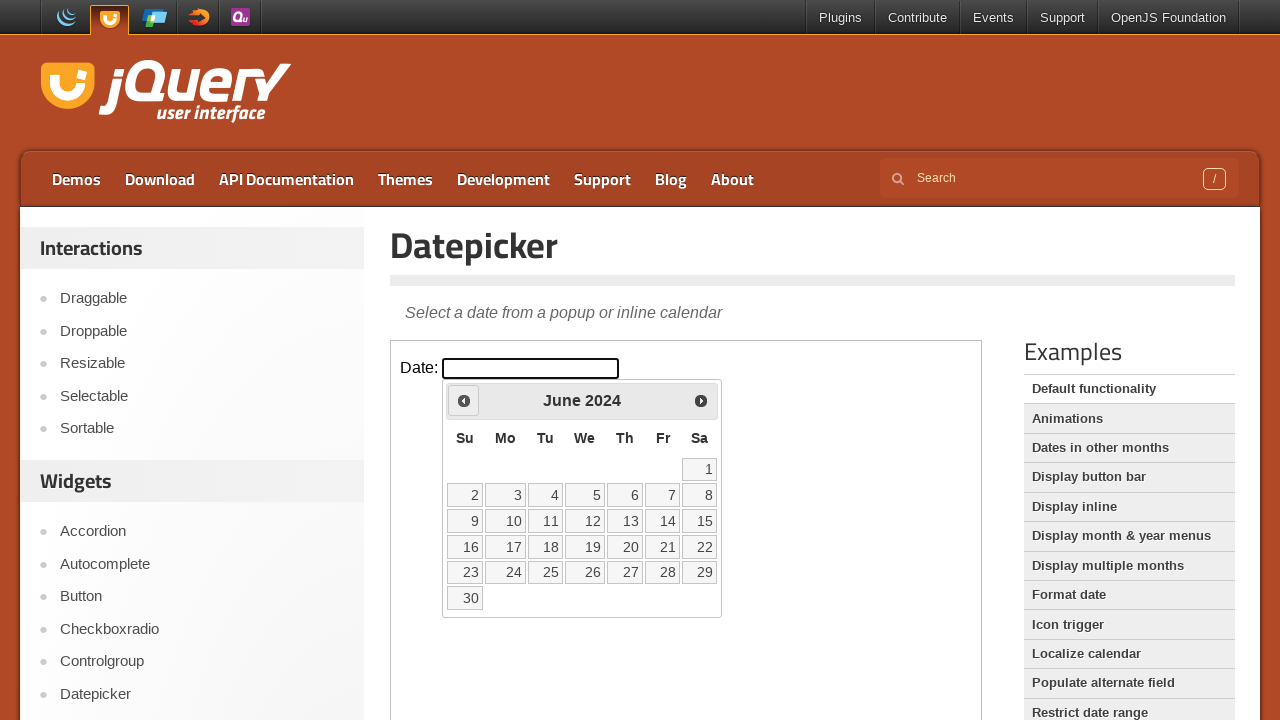

Clicked previous month button to navigate backwards at (464, 400) on iframe.demo-frame >> internal:control=enter-frame >> a[title='Prev']
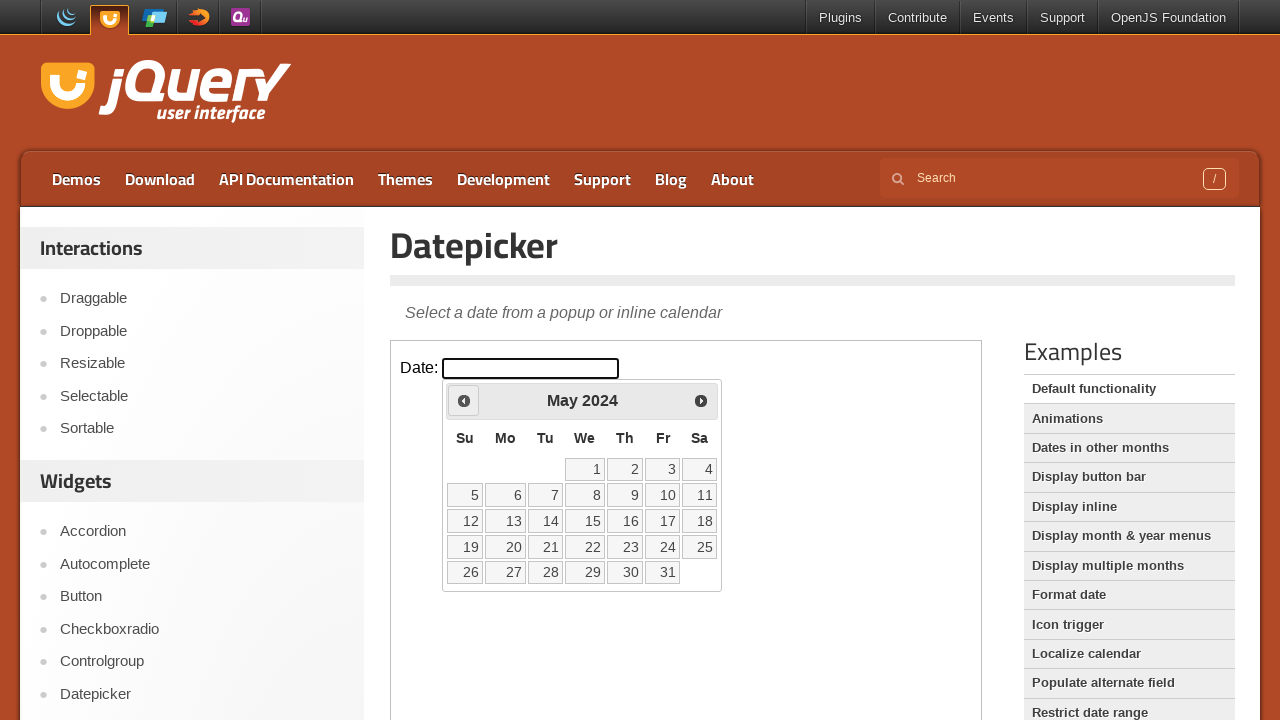

Waited 300ms for calendar animation to complete
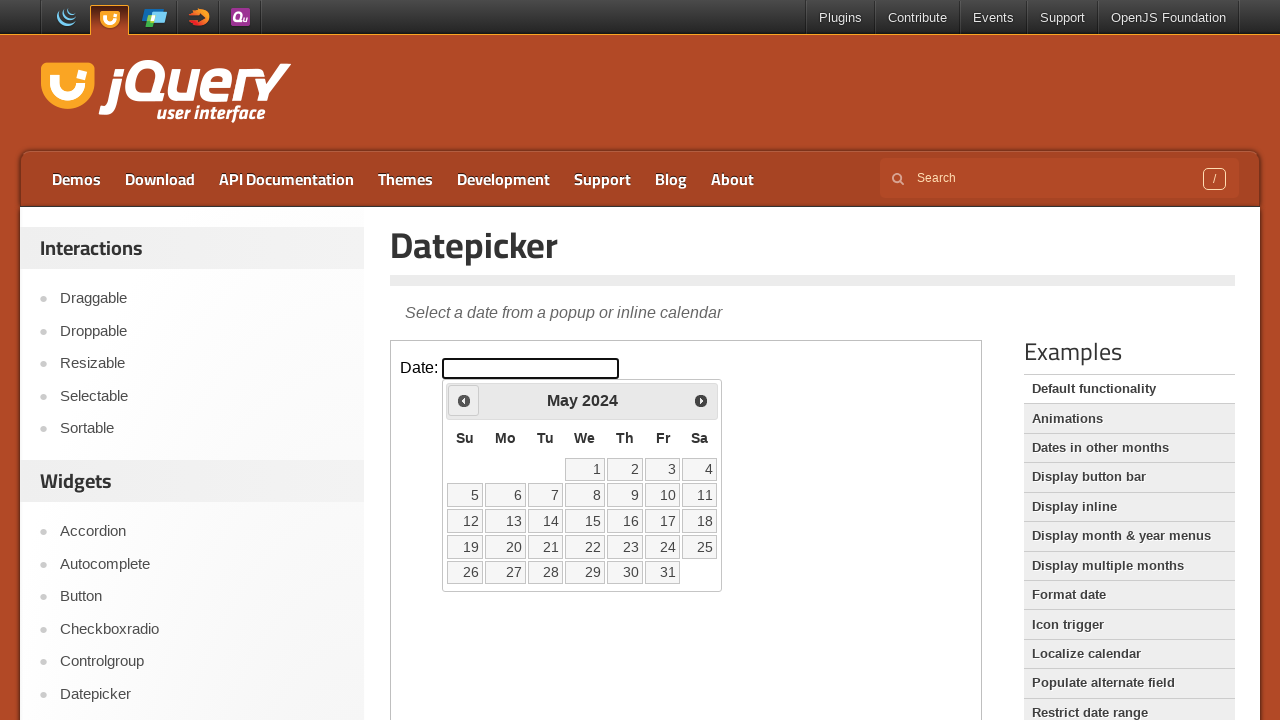

Checked current date picker month/year: May 2024
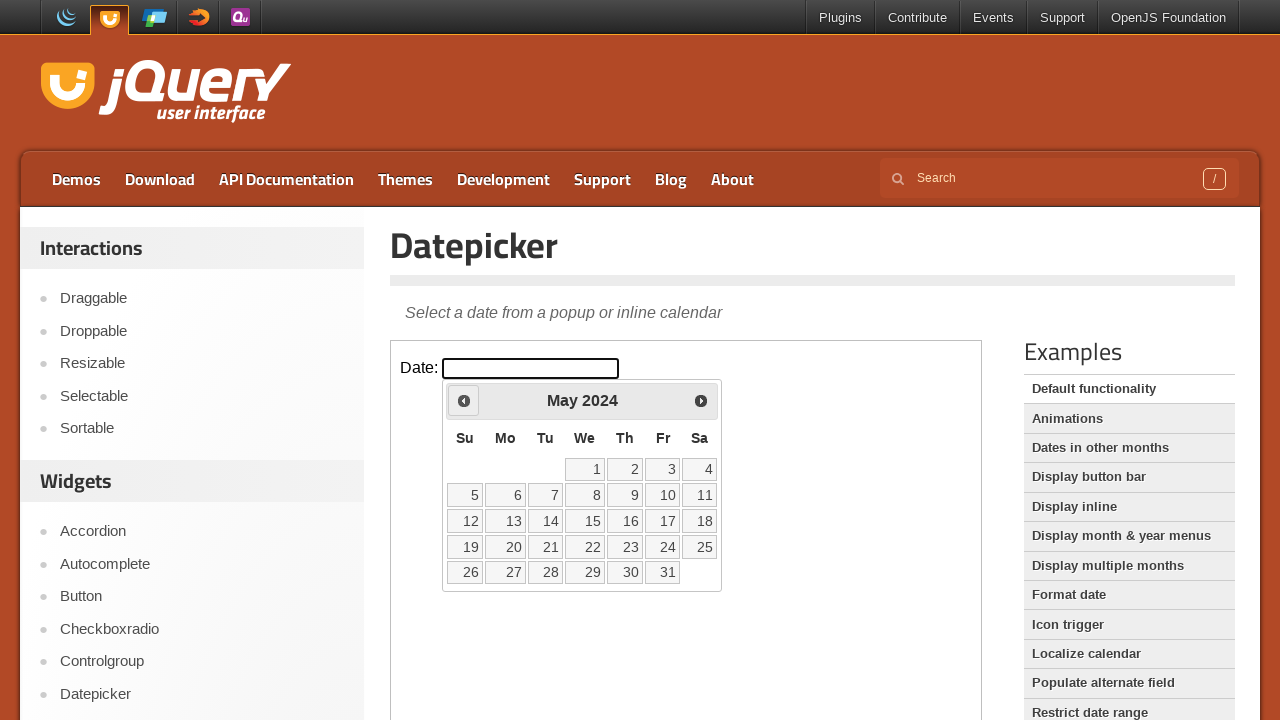

Retrieved all available date elements from the calendar
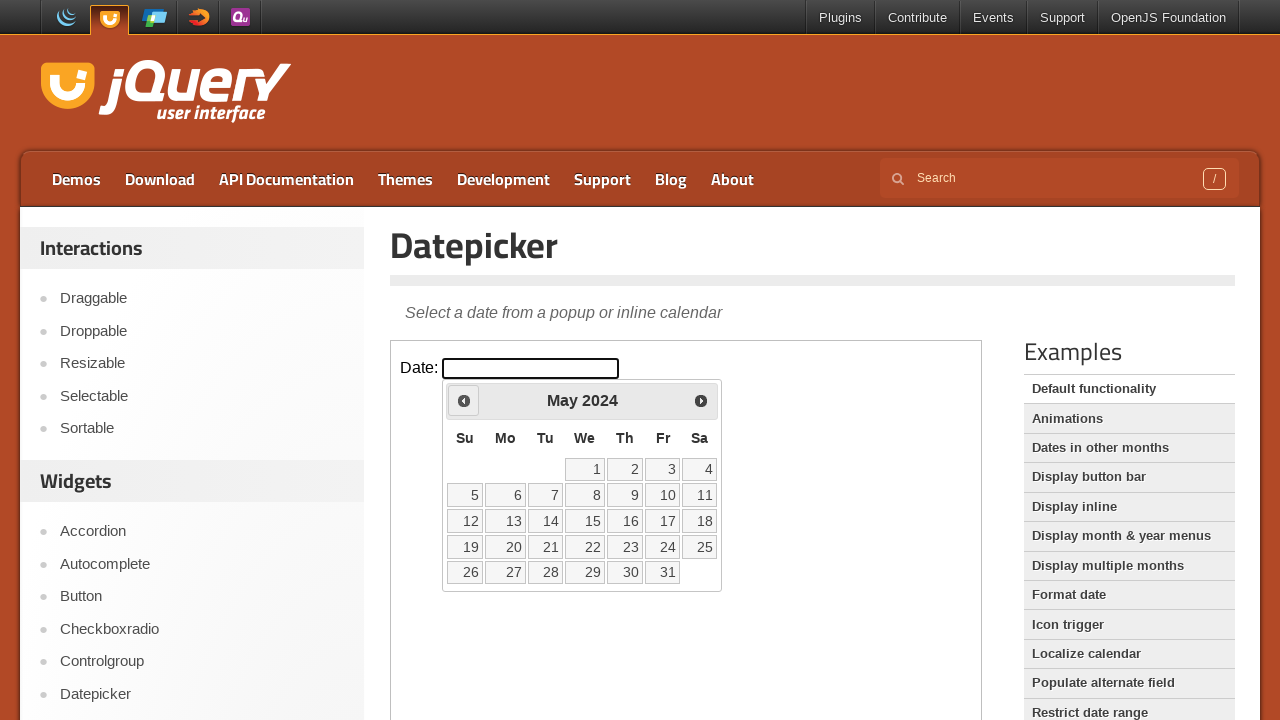

Clicked on day 24 in the calendar at (663, 547) on iframe.demo-frame >> internal:control=enter-frame >> table.ui-datepicker-calenda
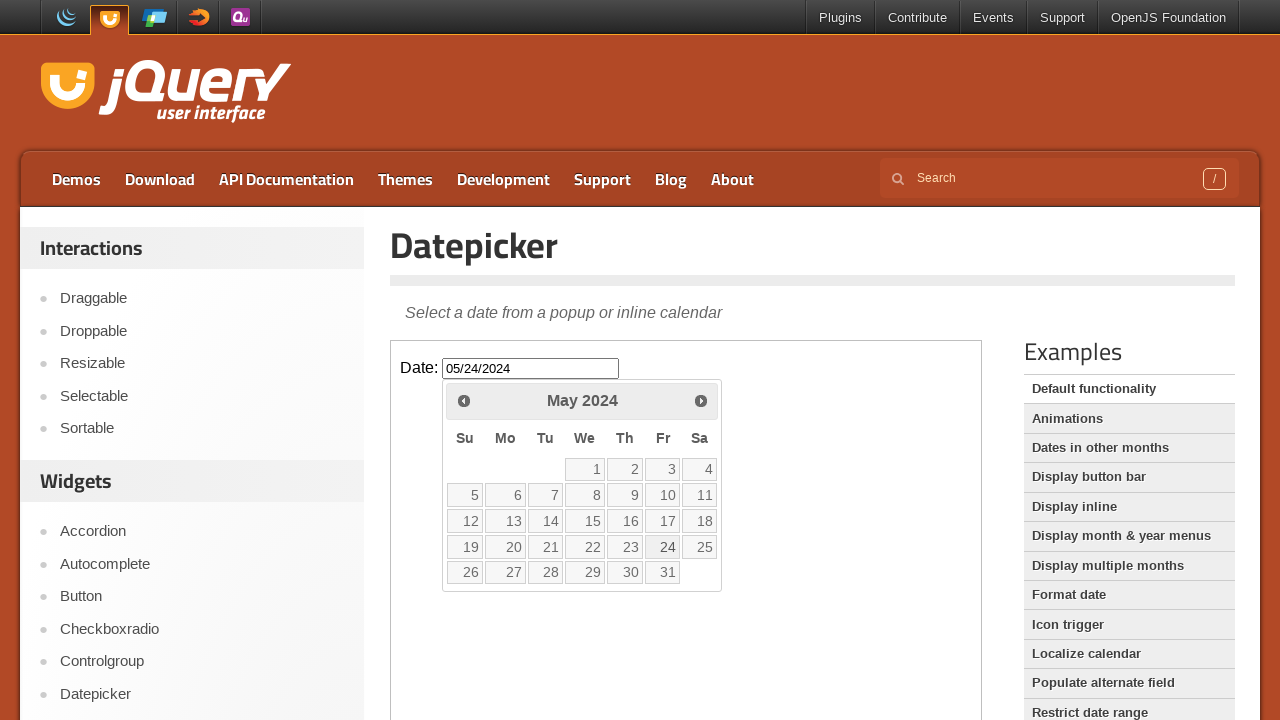

Verified the datepicker input is visible after selection
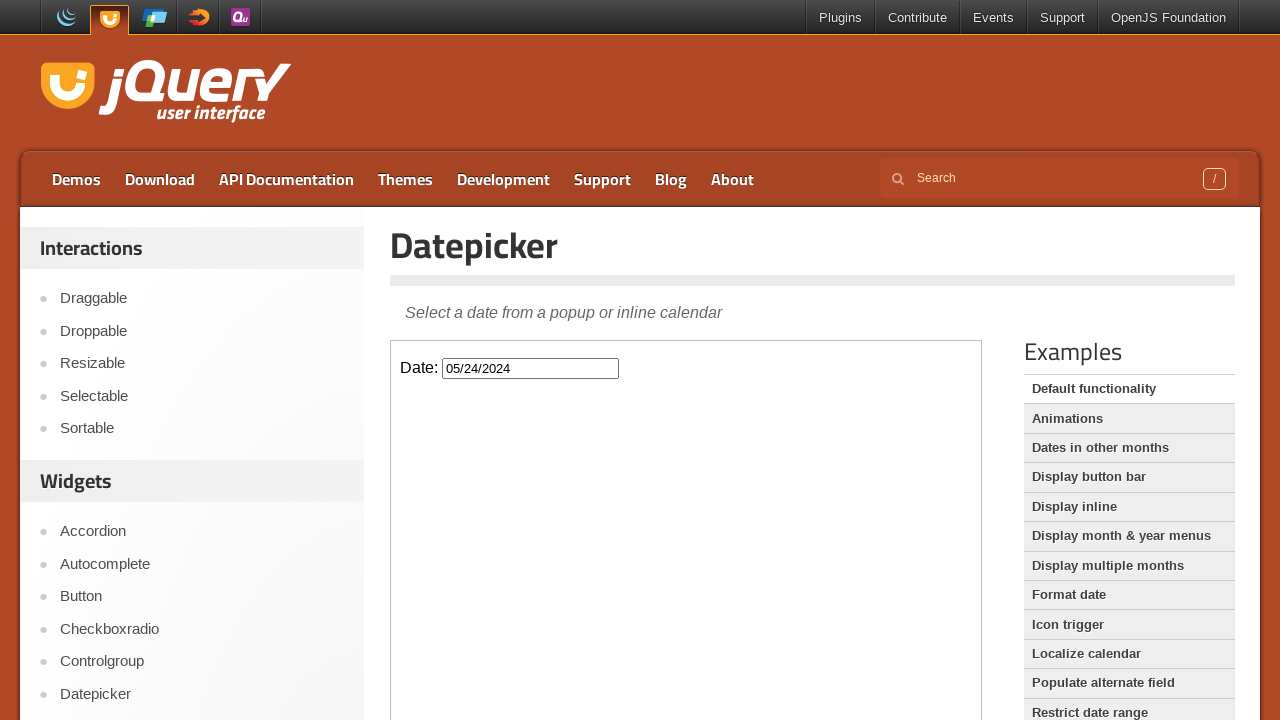

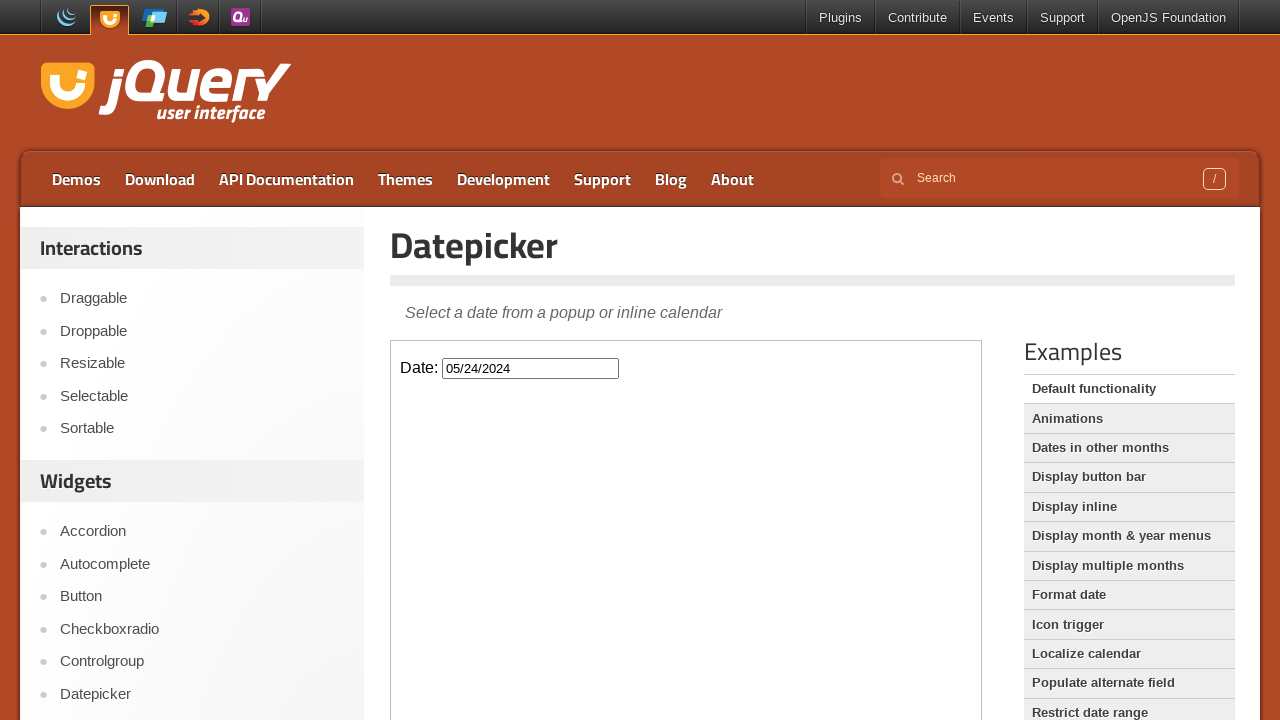